Tests the meal tracking functionality of a fitness application by creating two global meals with nutritional values, adding them to a daily meal plan with different meal times, verifying nutritional calculations, and then cleaning up by deleting the meals.

Starting URL: https://fitnessapplication.github.io/

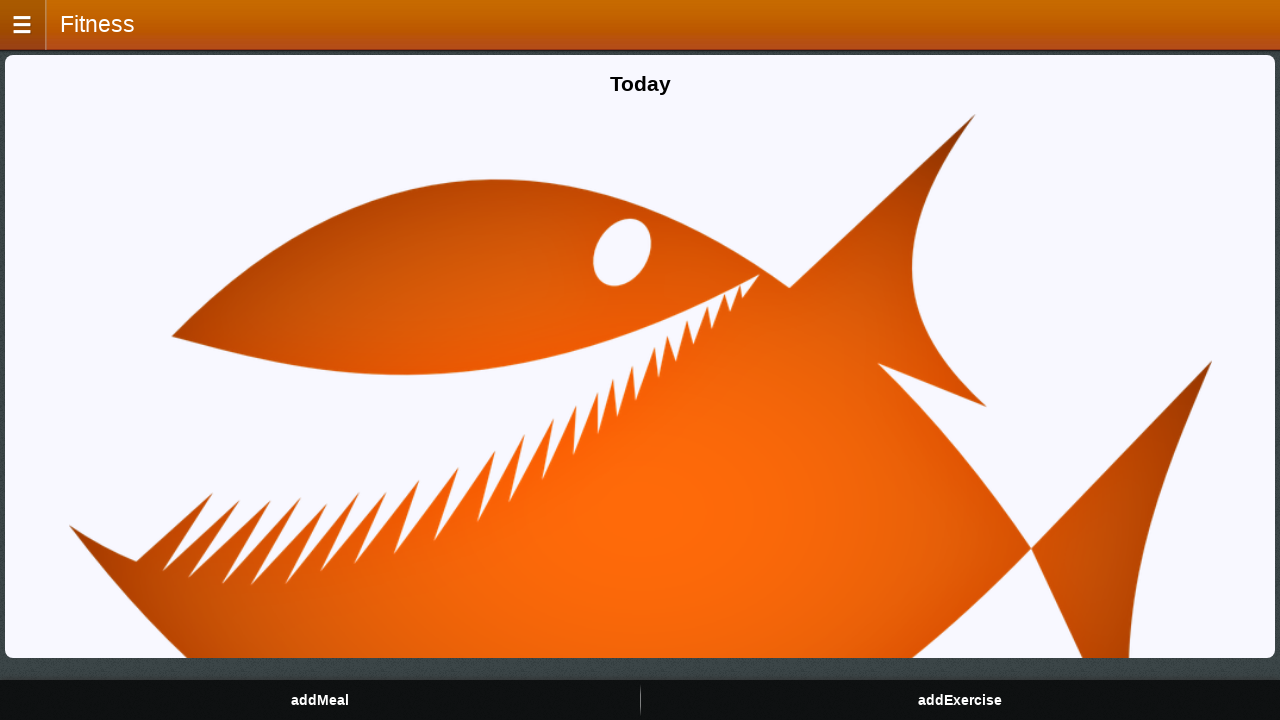

Clicked sidebar trigger to open navigation at (24, 25) on #sidebar_trigger
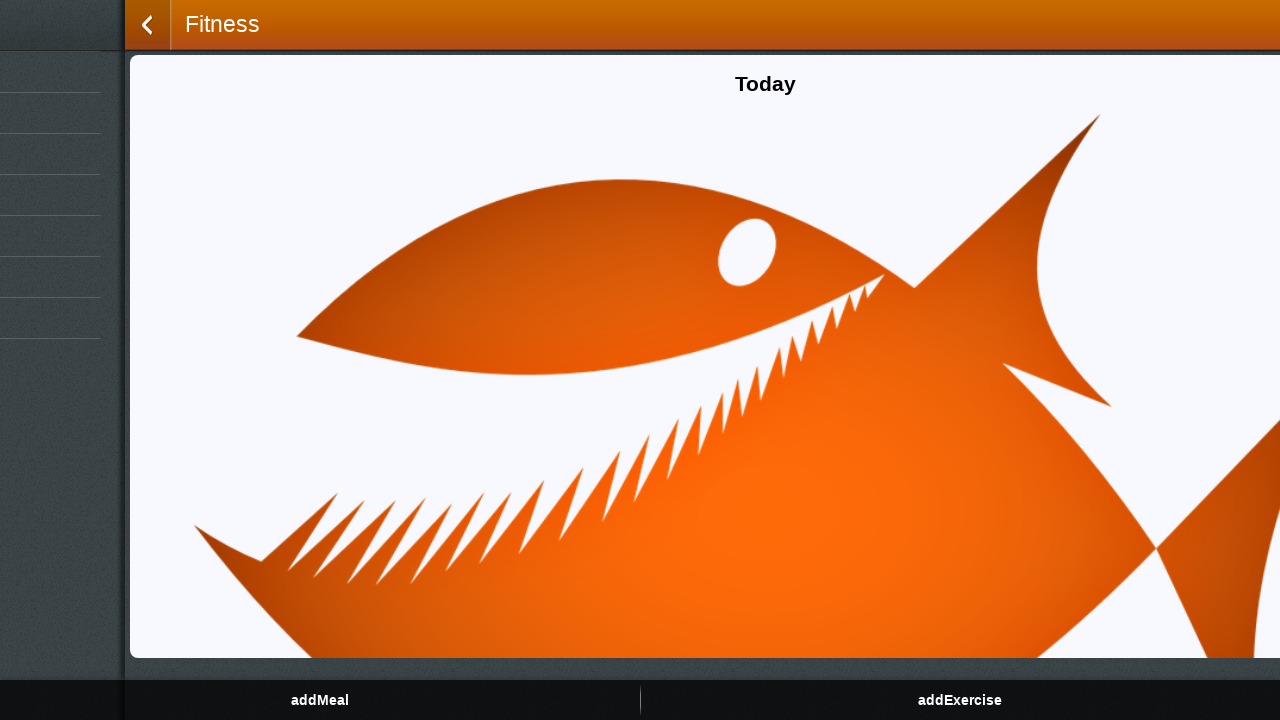

Navigated to meals page at (513, 112) on #mealsPageMenu
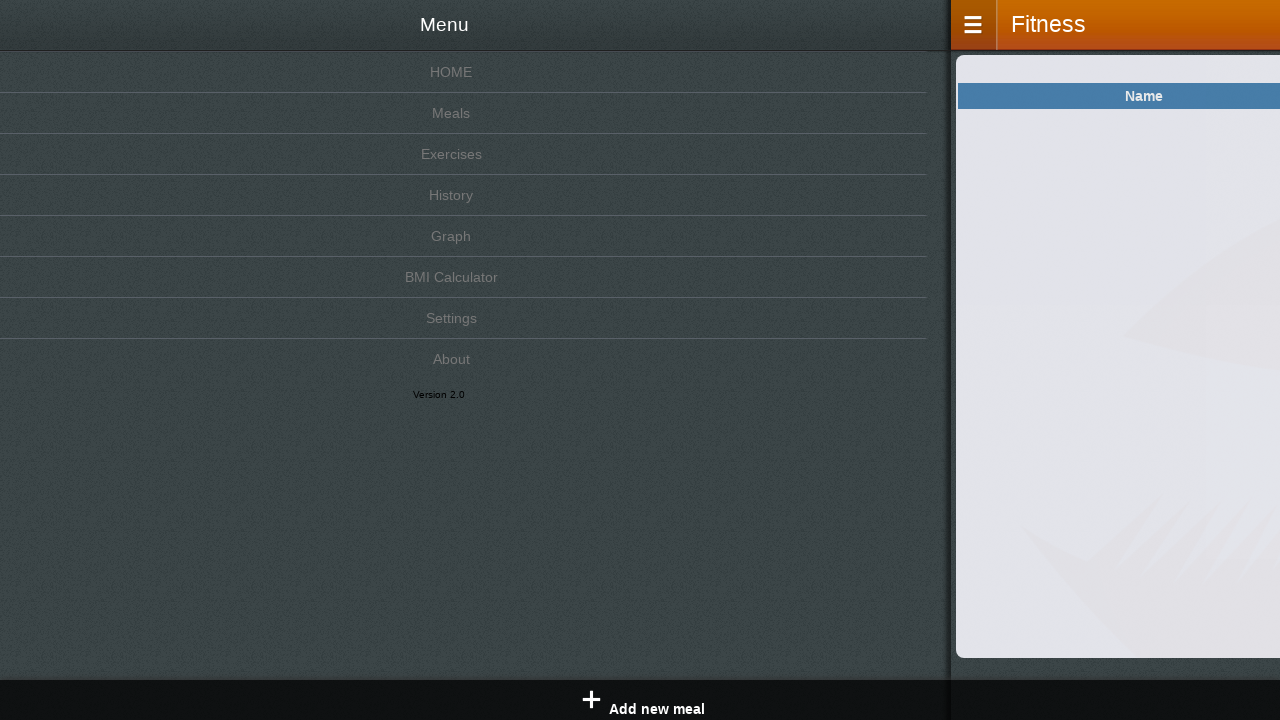

Clicked add new meal button at (640, 700) on #addNewMealButton
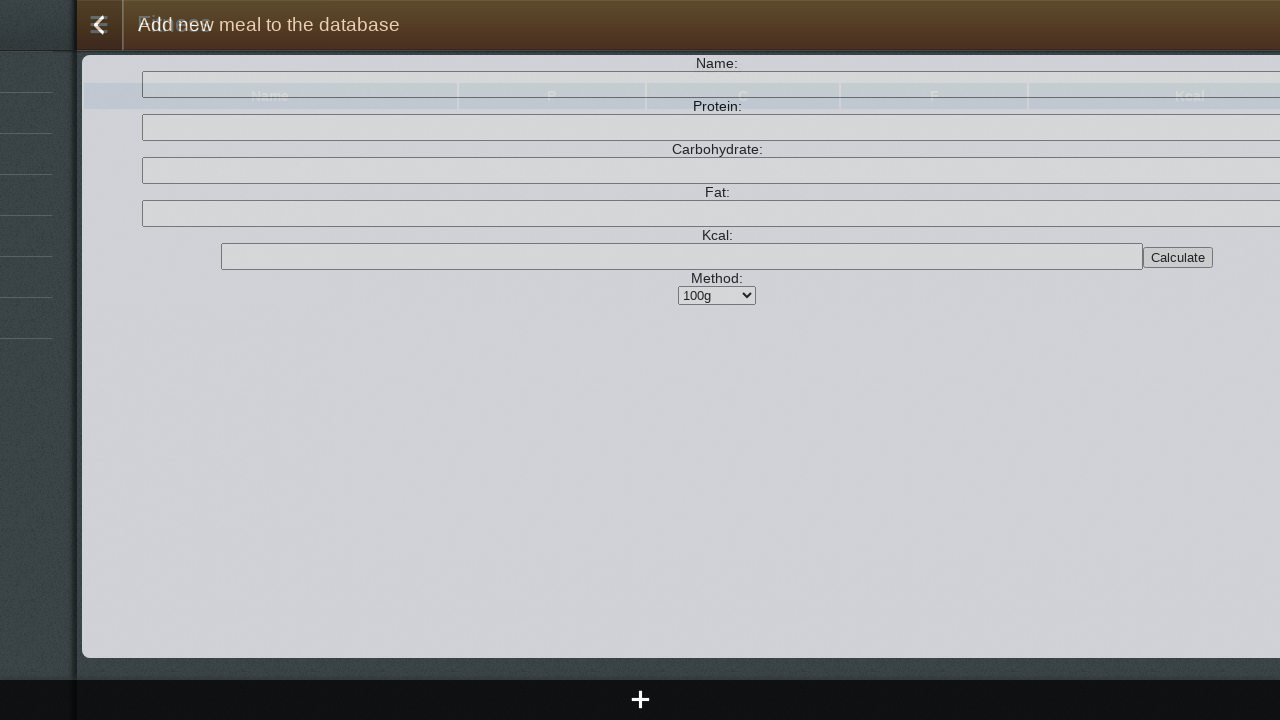

Filled first meal name as 'globaMeal1' on #addNewMealToGlobalForm > input[name='nameM']
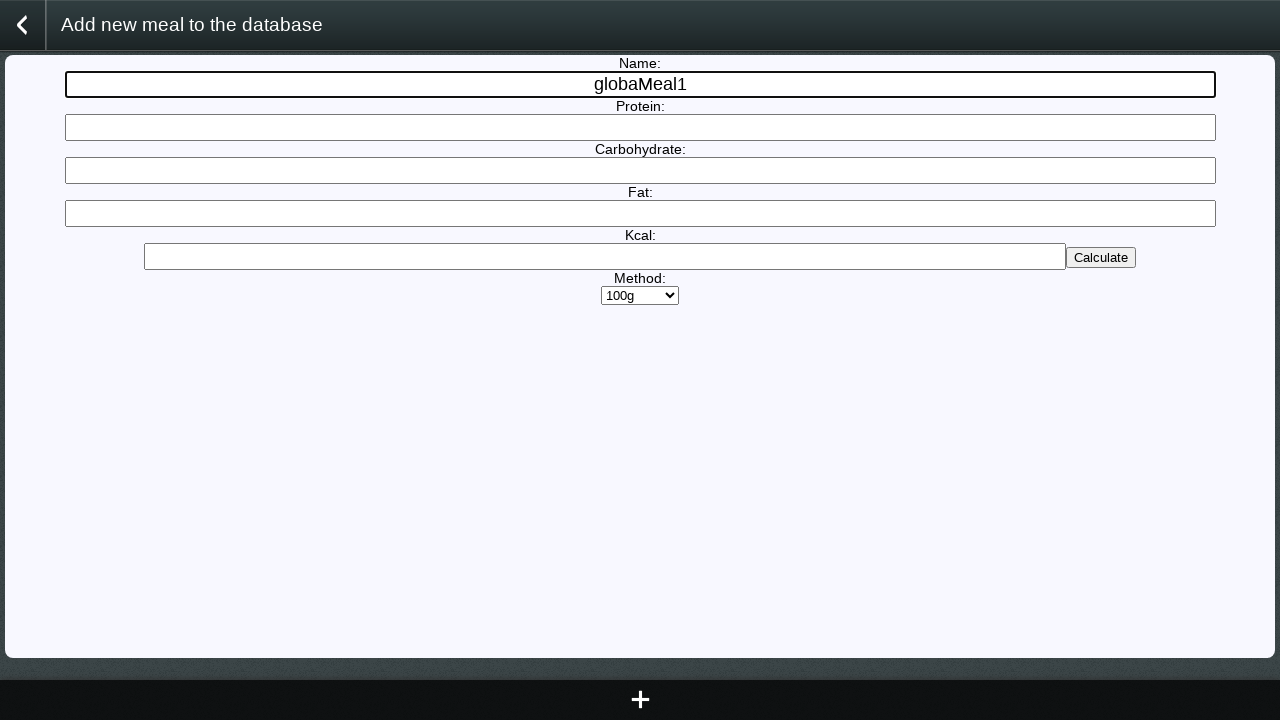

Set first meal protein to 10g on #addNewMealToGlobalForm > input[name='protein']
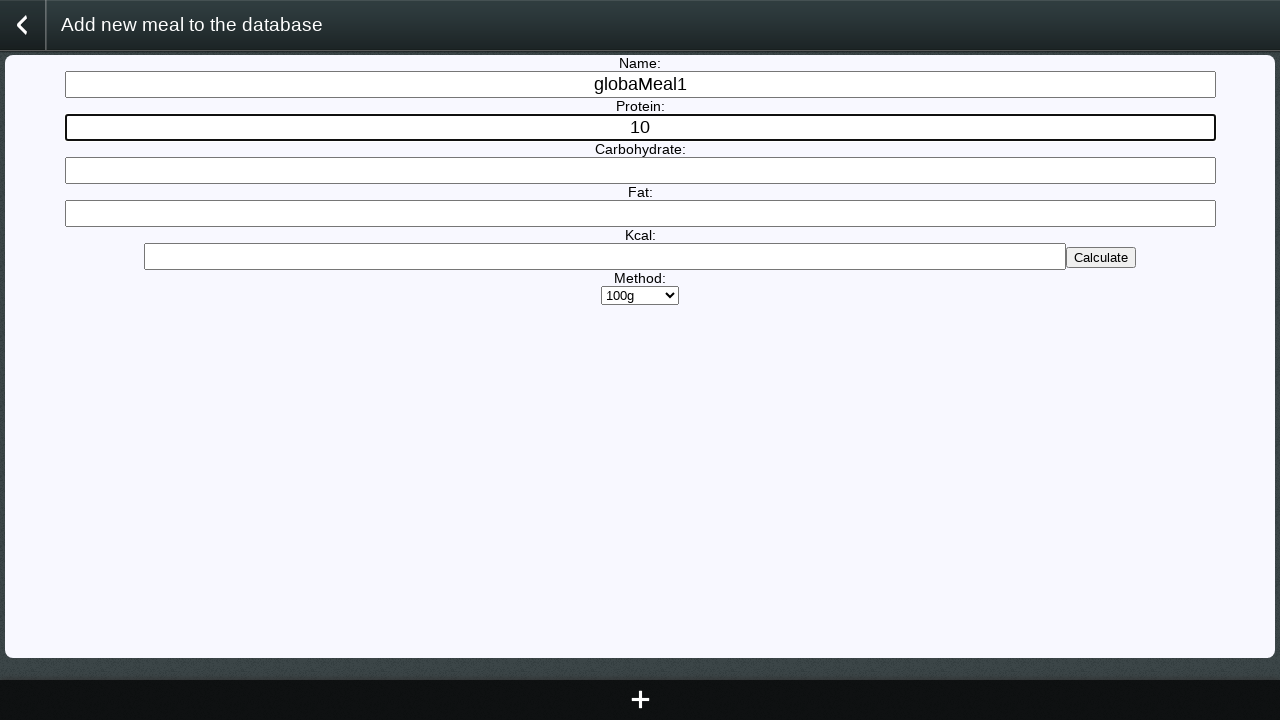

Set first meal carbohydrates to 10g on #addNewMealToGlobalForm > input[name='carbohydrate']
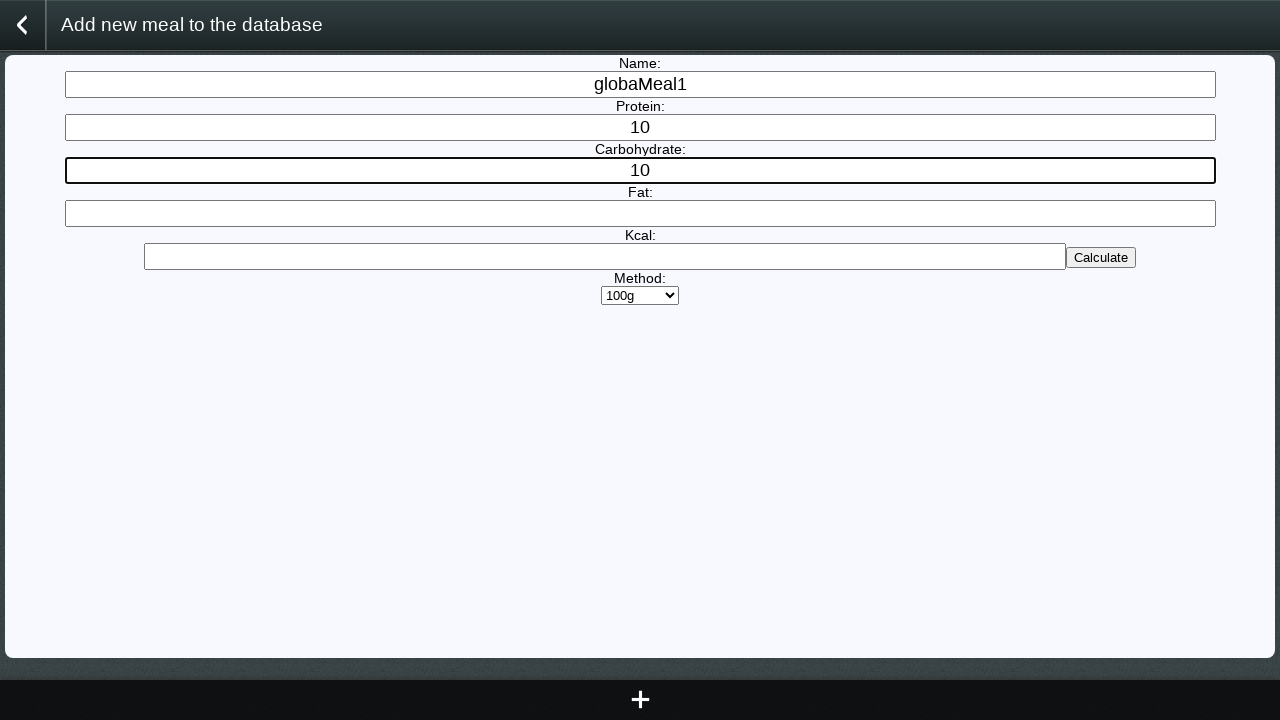

Set first meal fat to 10g on #addNewMealToGlobalForm > input[name='fat']
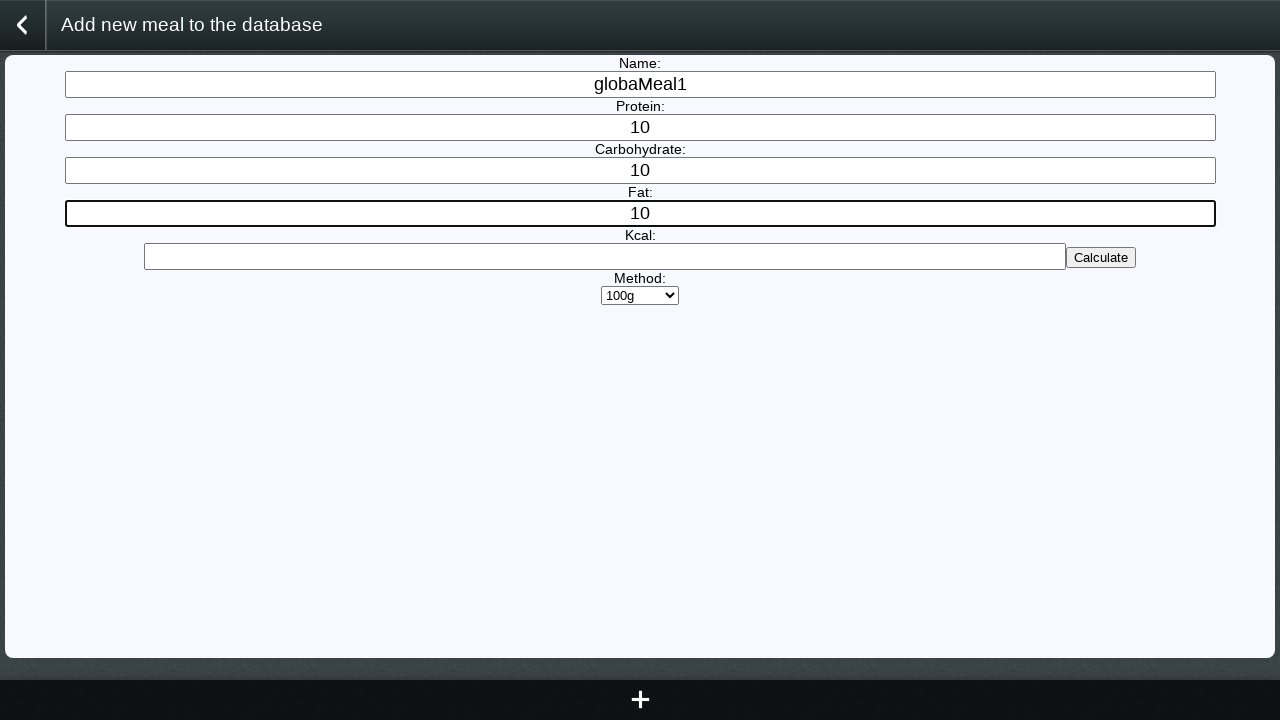

Clicked submit button for first meal form at (1101, 258) on #addNewMealToGlobalForm > button
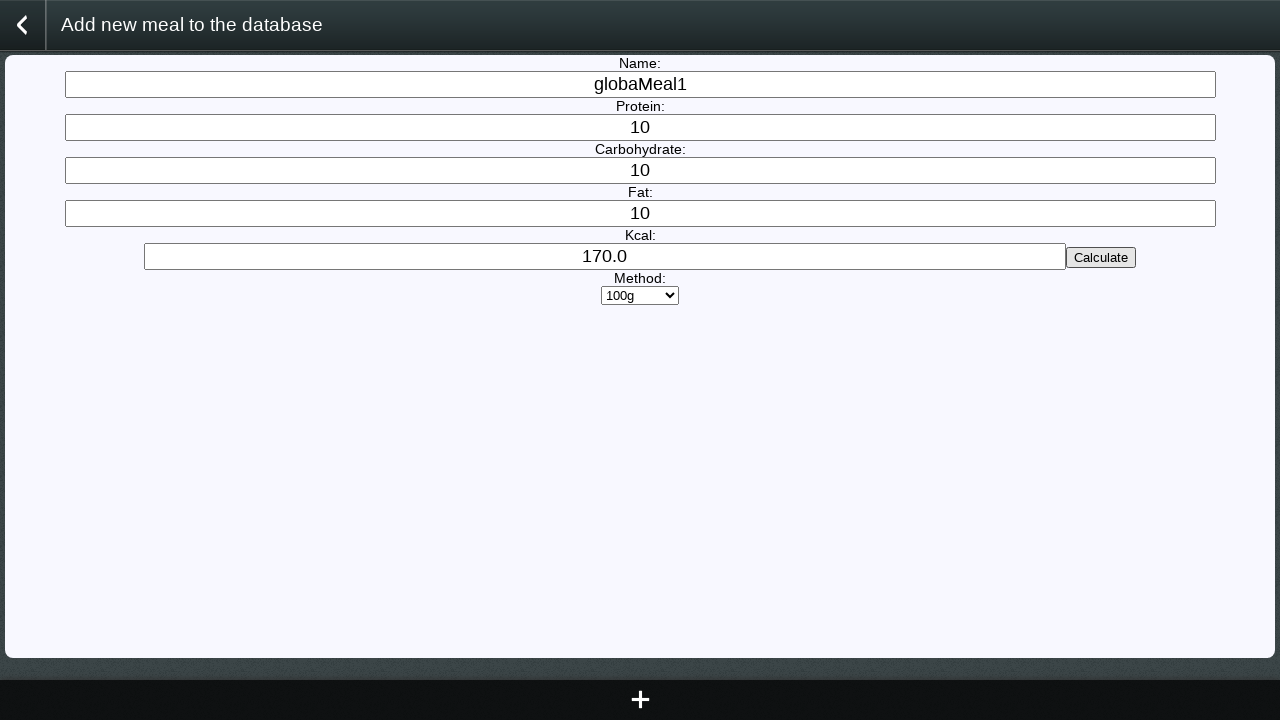

Clicked save button for first meal at (640, 700) on #saveButton
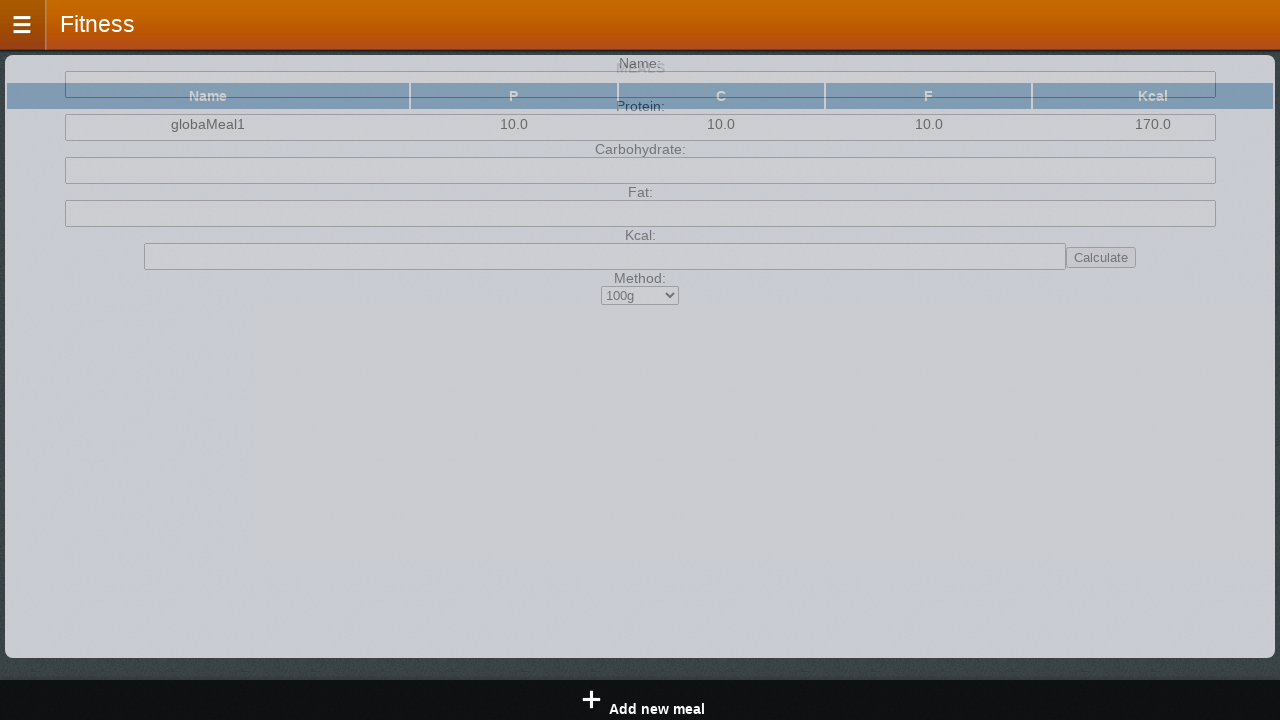

Set up dialog handler to accept alerts
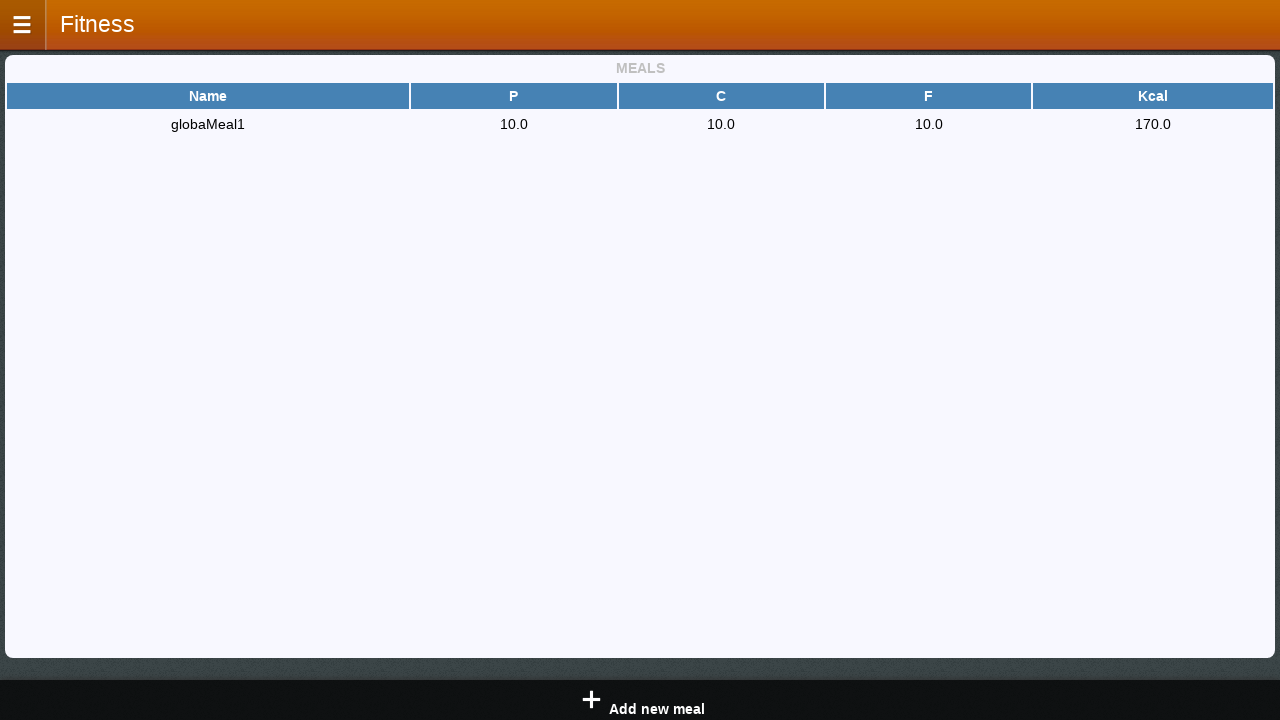

Clicked add new meal button for second meal at (640, 700) on #addNewMealButton
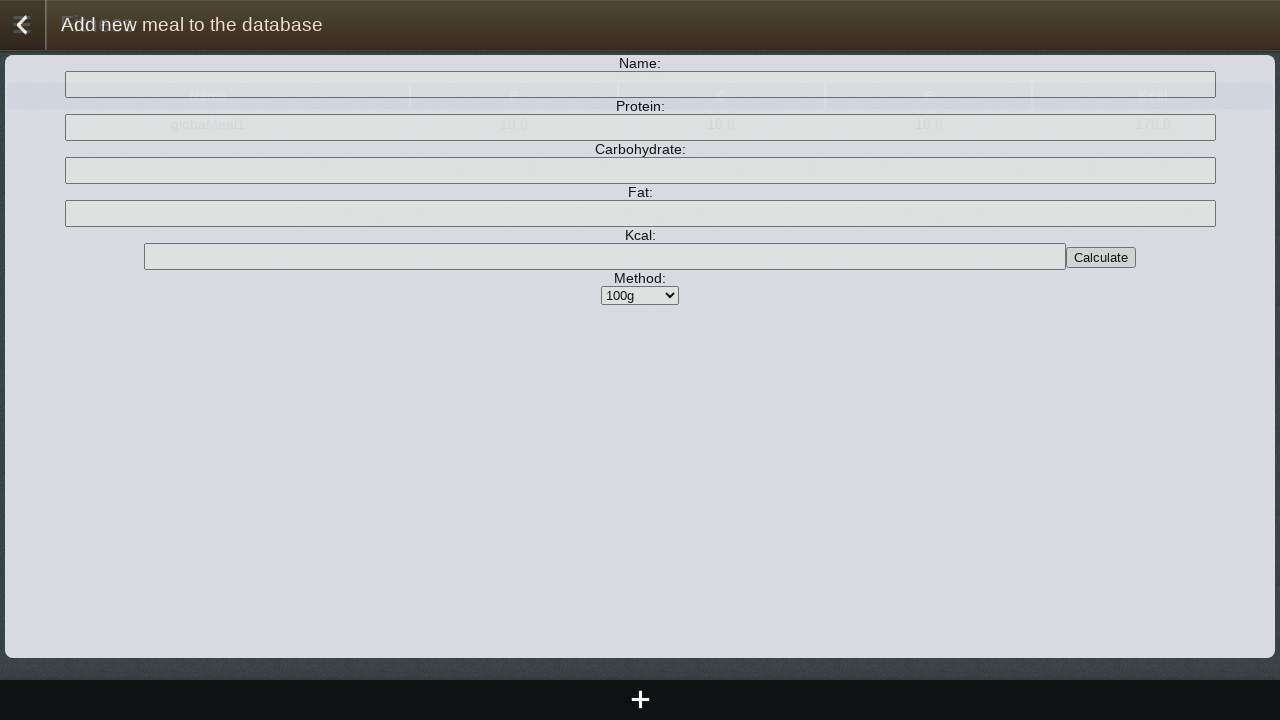

Filled second meal name as 'globalMeal2' on #addNewMealToGlobalForm > input[name='nameM']
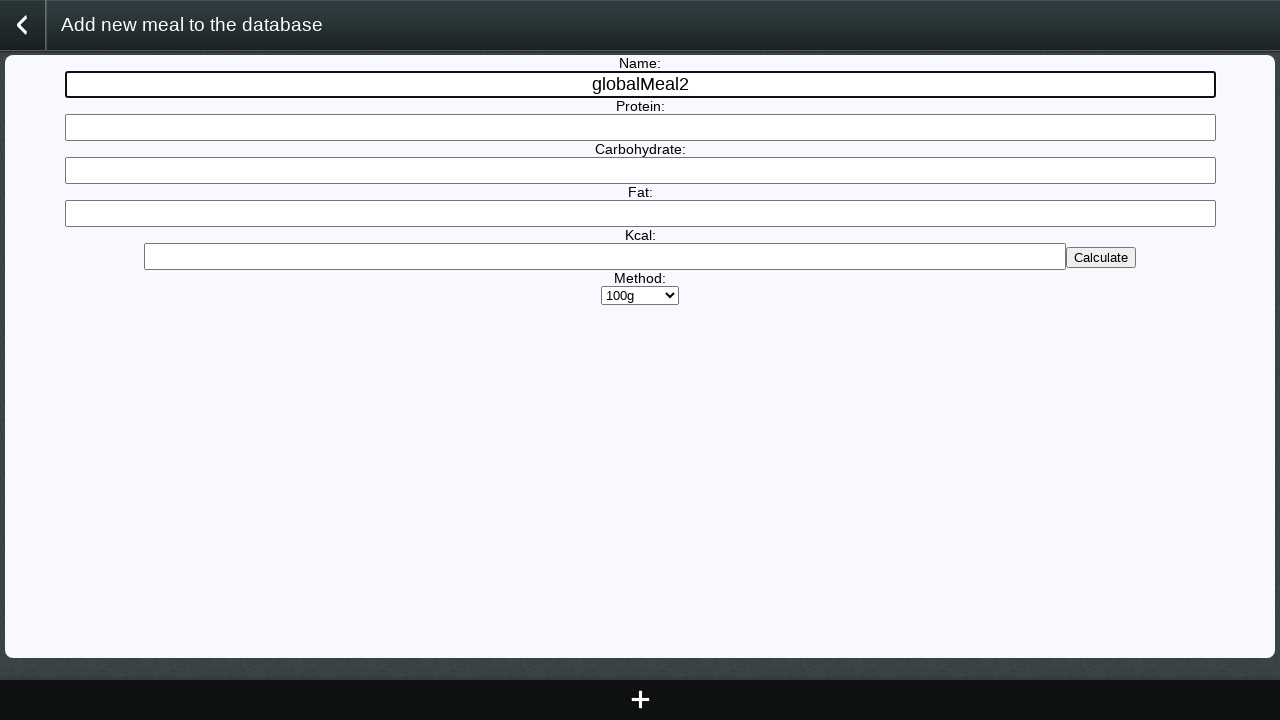

Set second meal protein to 10g on #addNewMealToGlobalForm > input[name='protein']
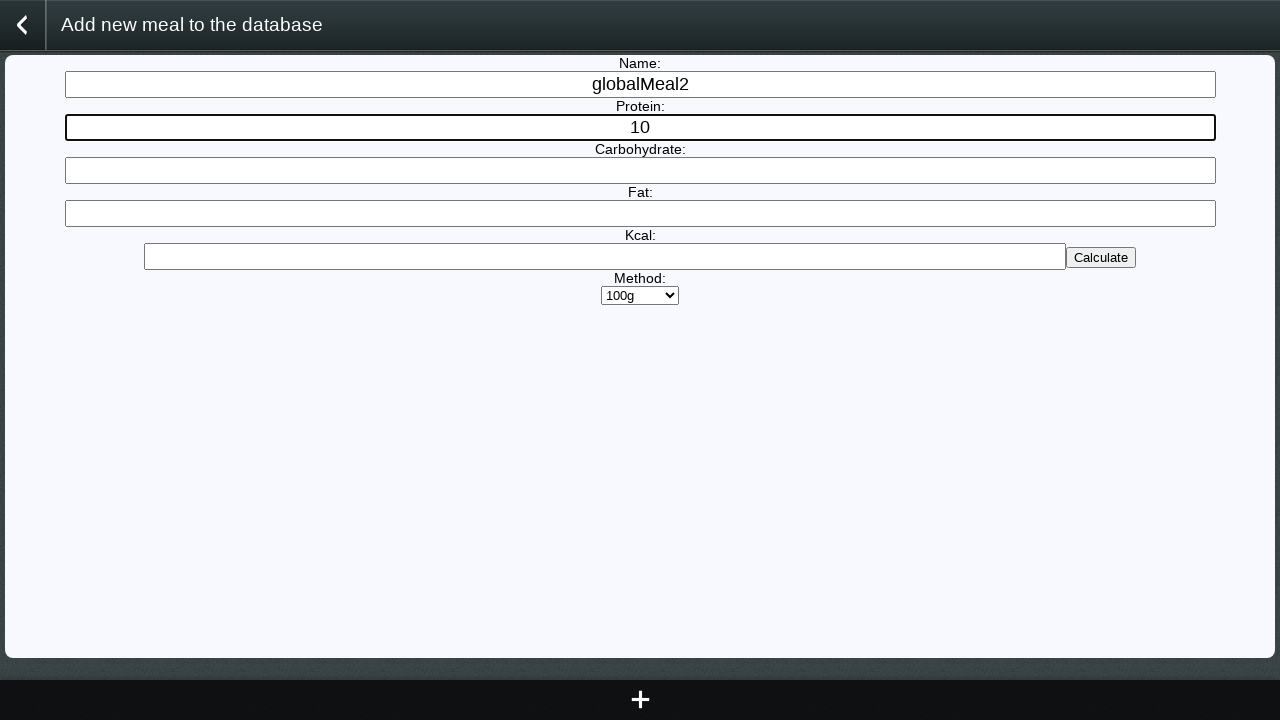

Set second meal carbohydrates to 20g on #addNewMealToGlobalForm > input[name='carbohydrate']
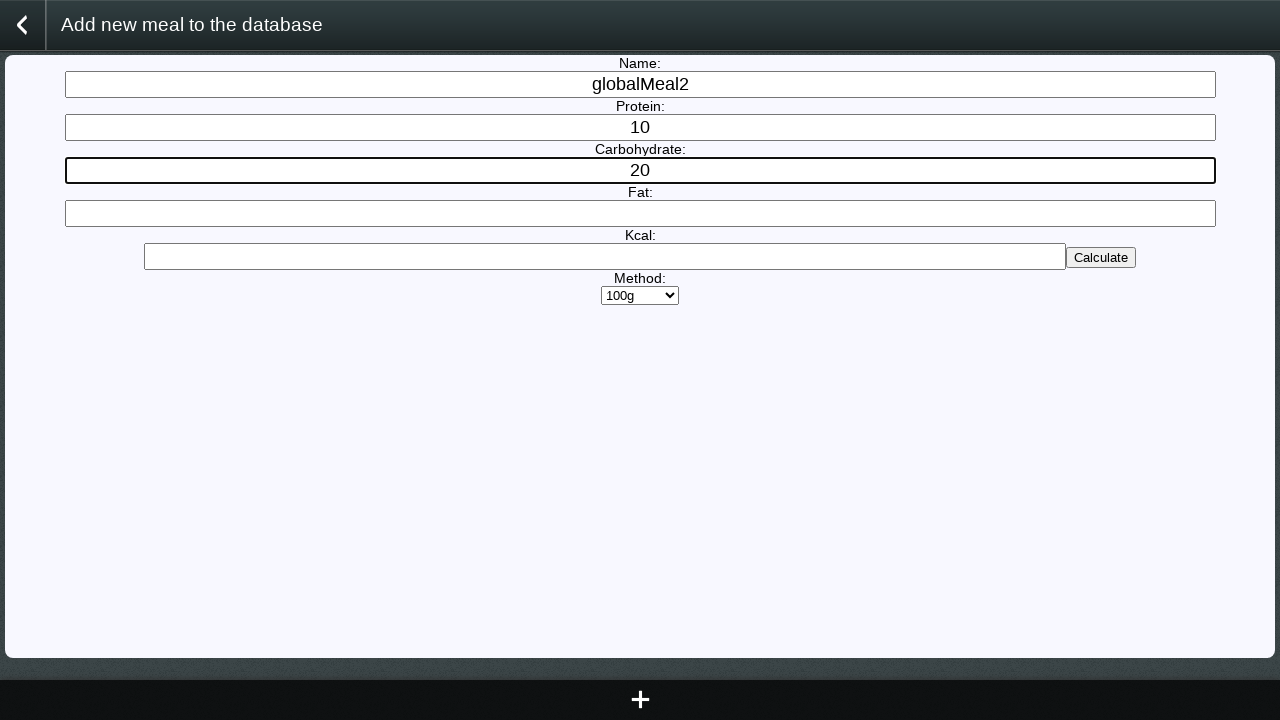

Set second meal fat to 30g on #addNewMealToGlobalForm > input[name='fat']
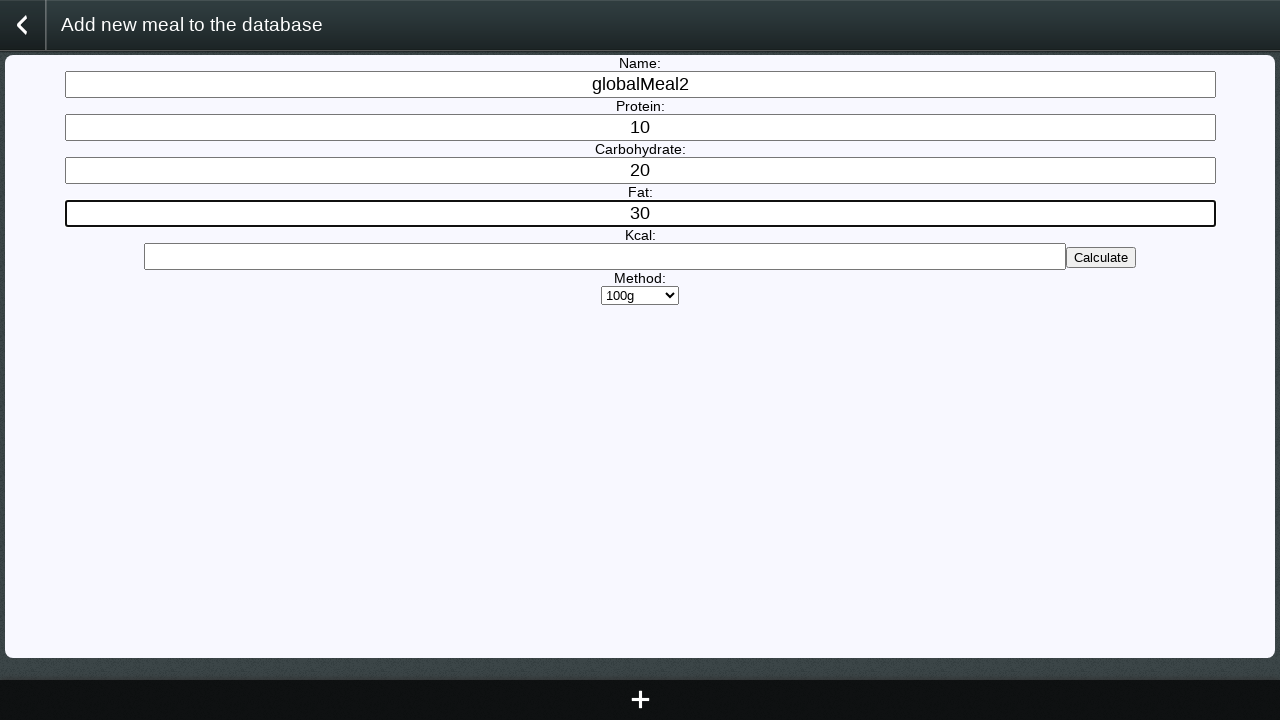

Clicked submit button for second meal form at (1101, 258) on #addNewMealToGlobalForm > button
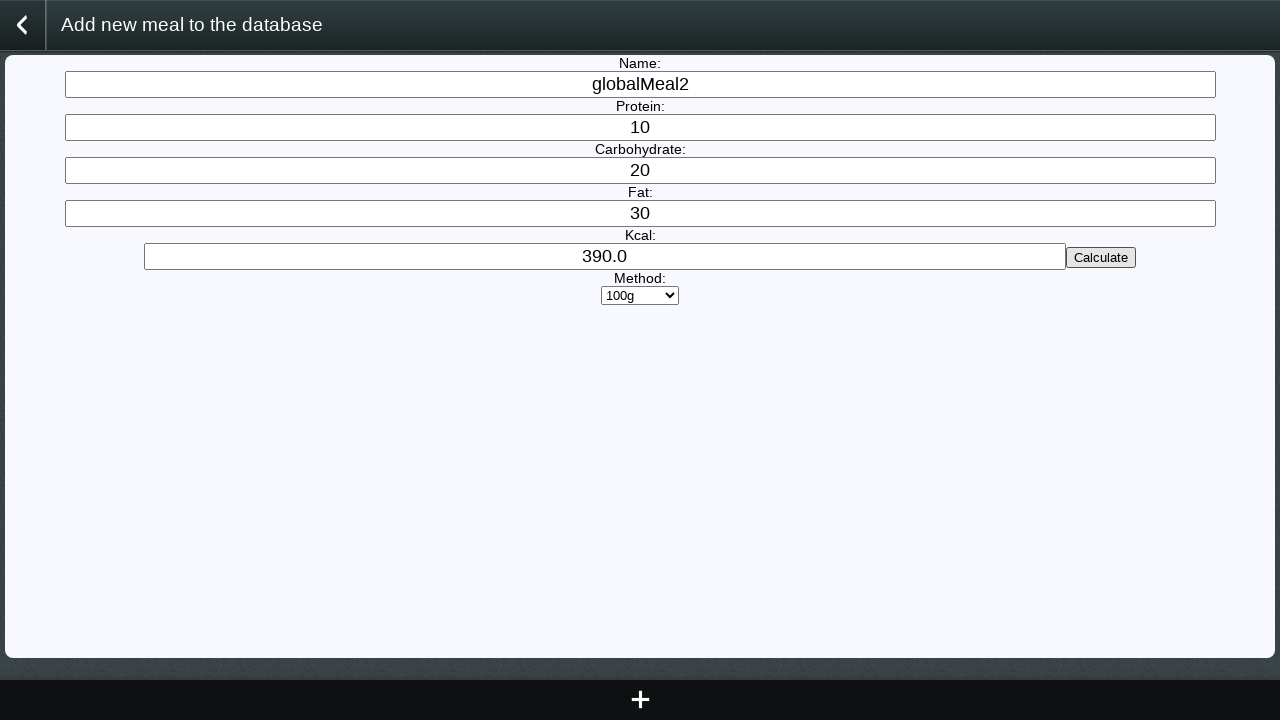

Clicked save button for second meal at (640, 700) on #saveButton
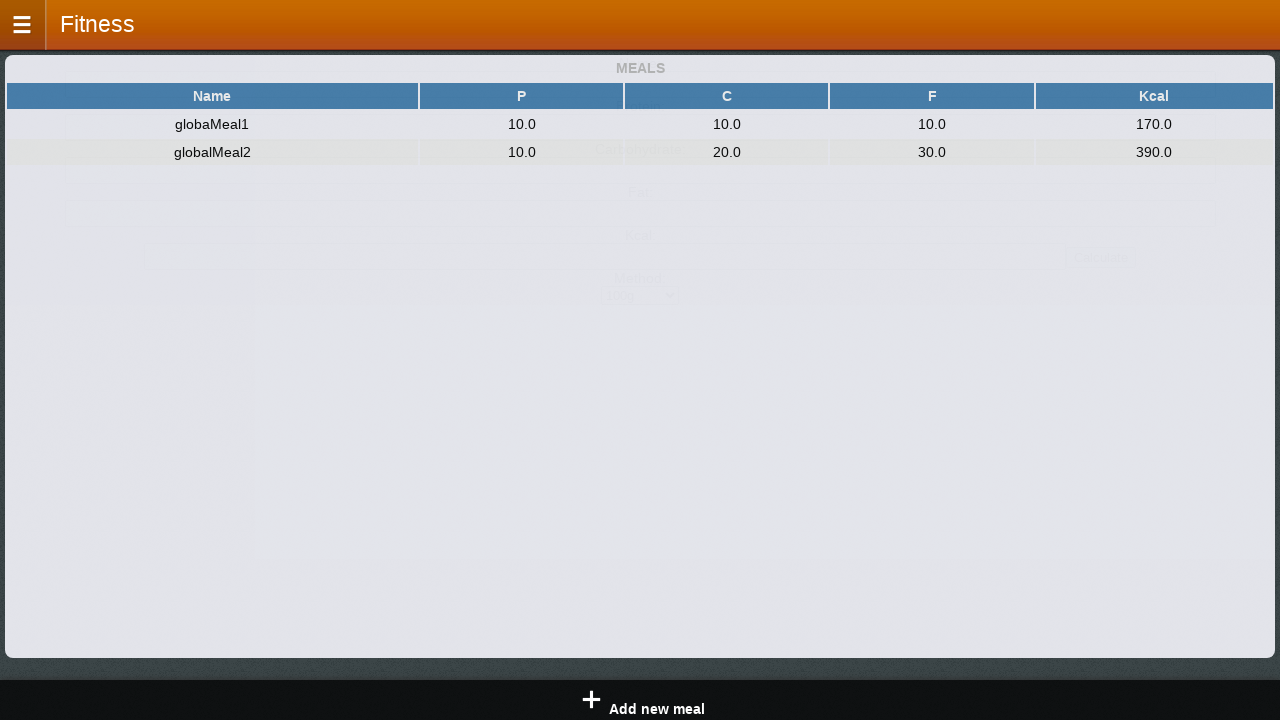

Clicked sidebar trigger to open navigation at (24, 25) on #sidebar_trigger
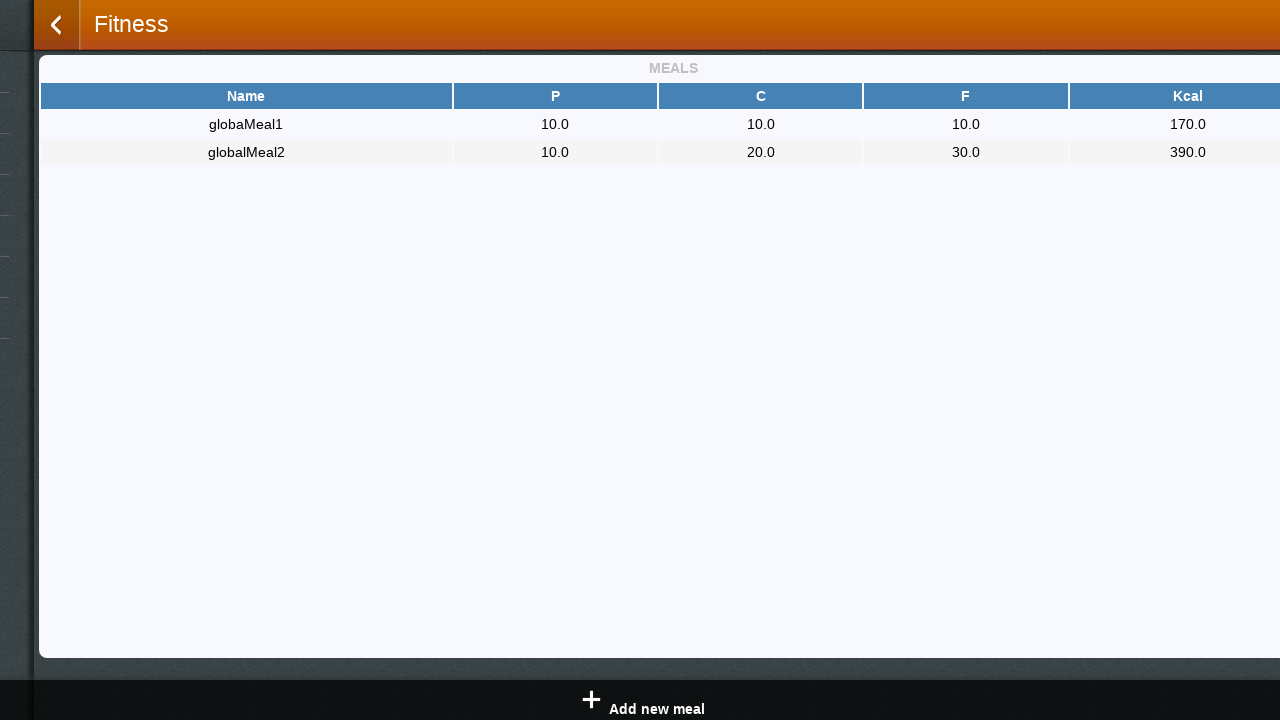

Navigated to home page at (198, 72) on #homePageMenu
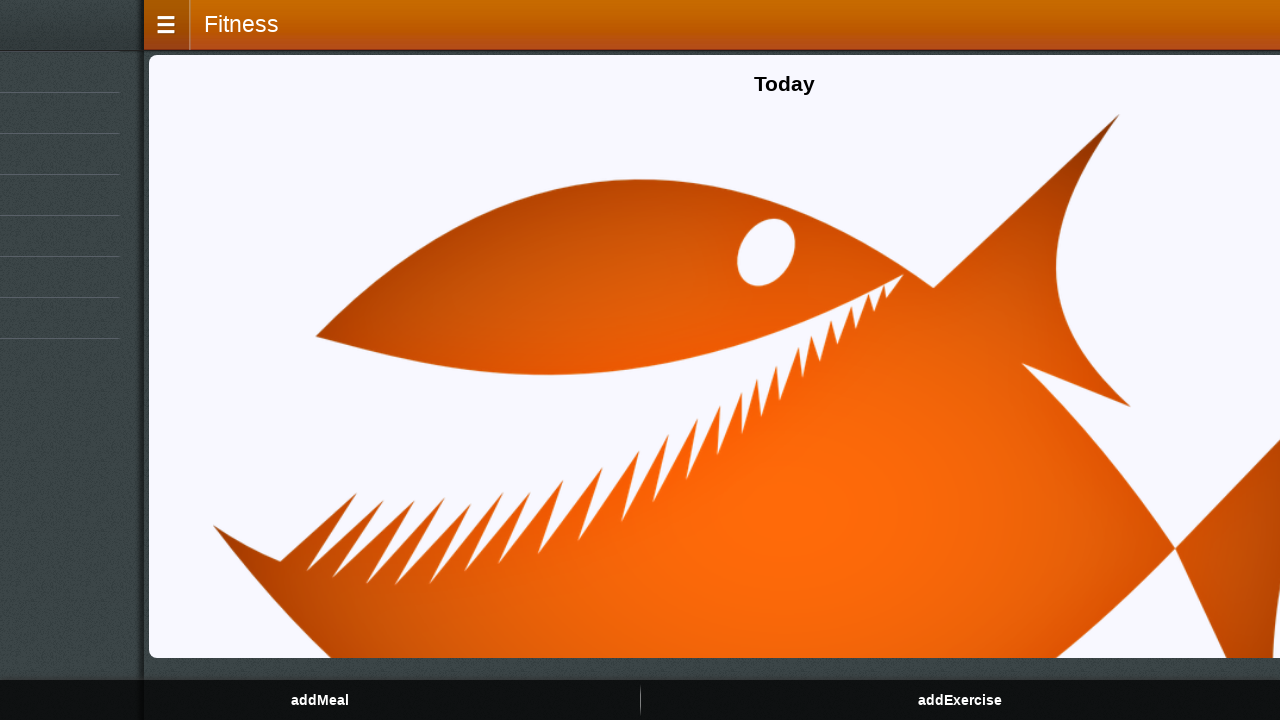

Verified empty day message appeared
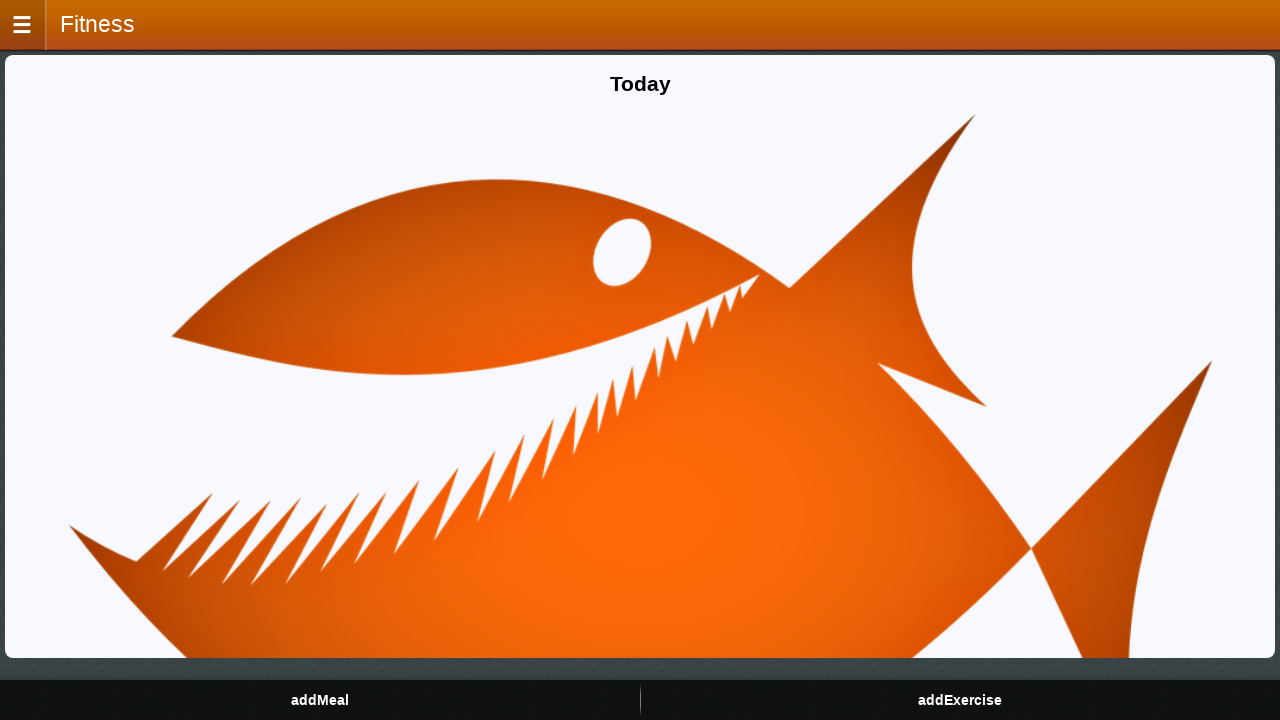

Clicked add meal button to start adding meal to daily tracker at (320, 700) on #addMealButton
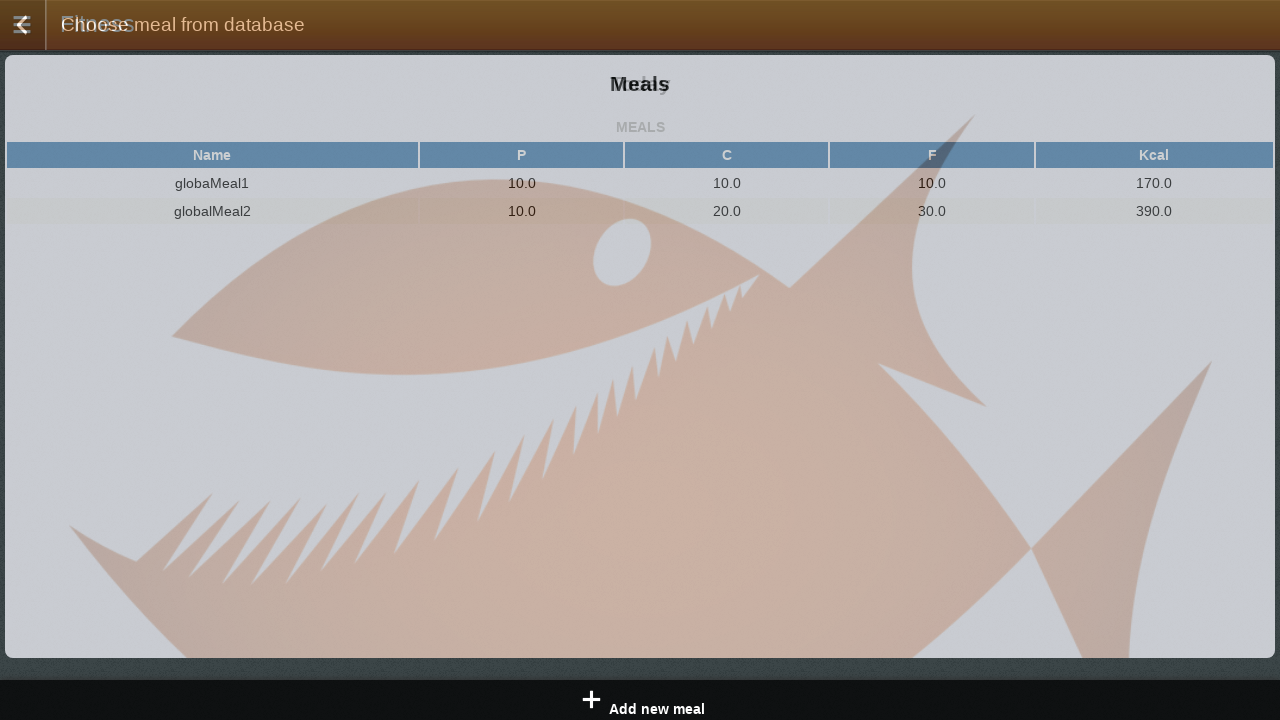

Selected first meal from global meals board at (212, 183) on #addFromMealsBoard > table.dayTable > tbody > tr > td
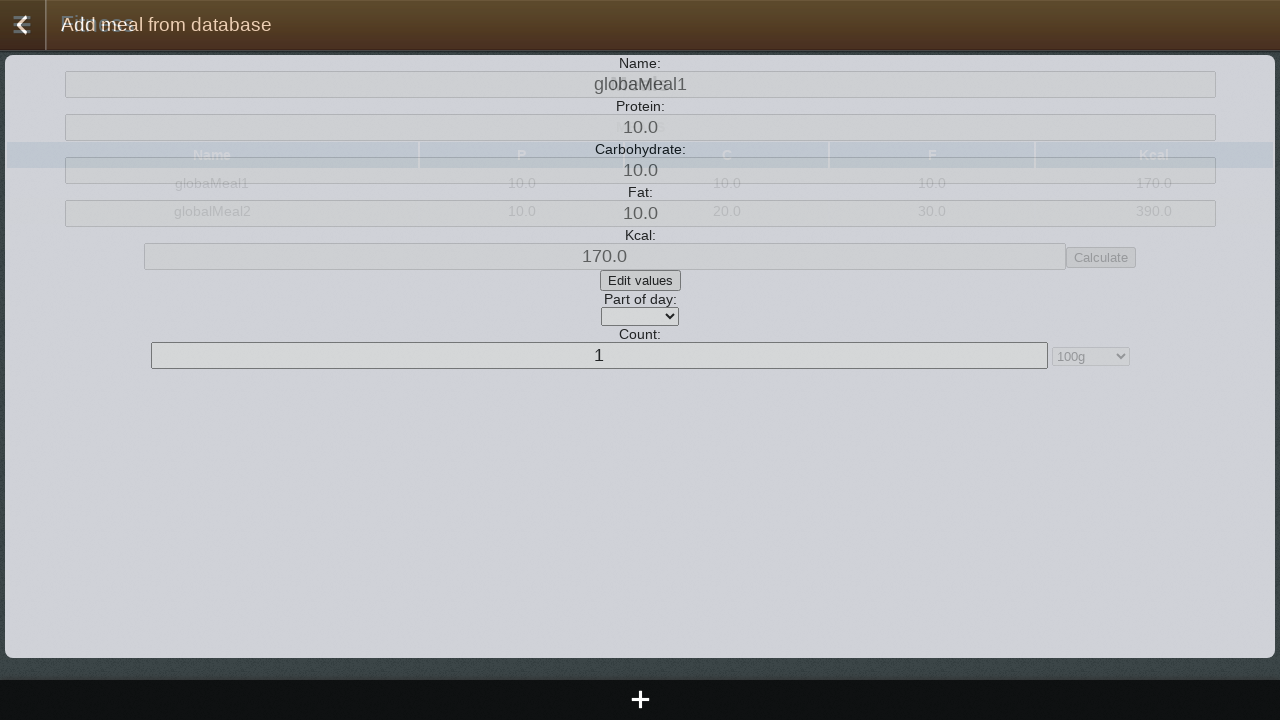

Selected 'Breakfast' as meal time for first meal on #addMealFromGlobalForm > select[title='partOfDay']
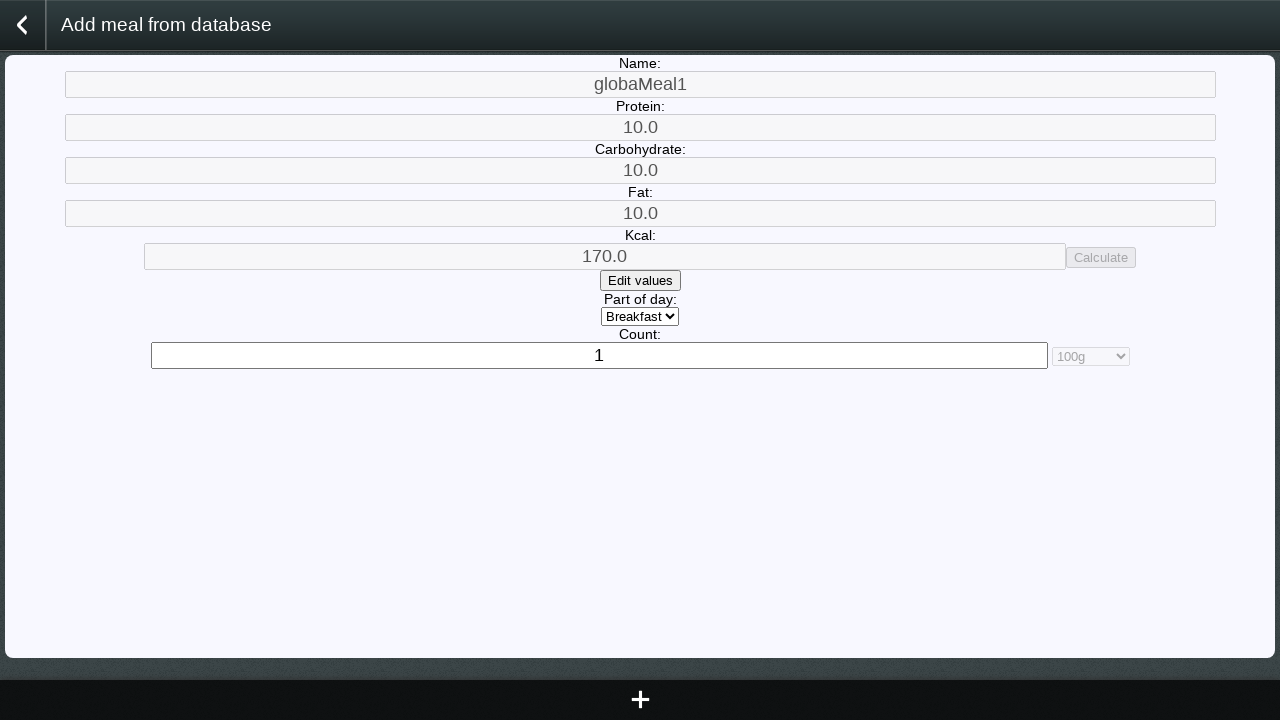

Set portion count to 12 for first meal on input[name='count']
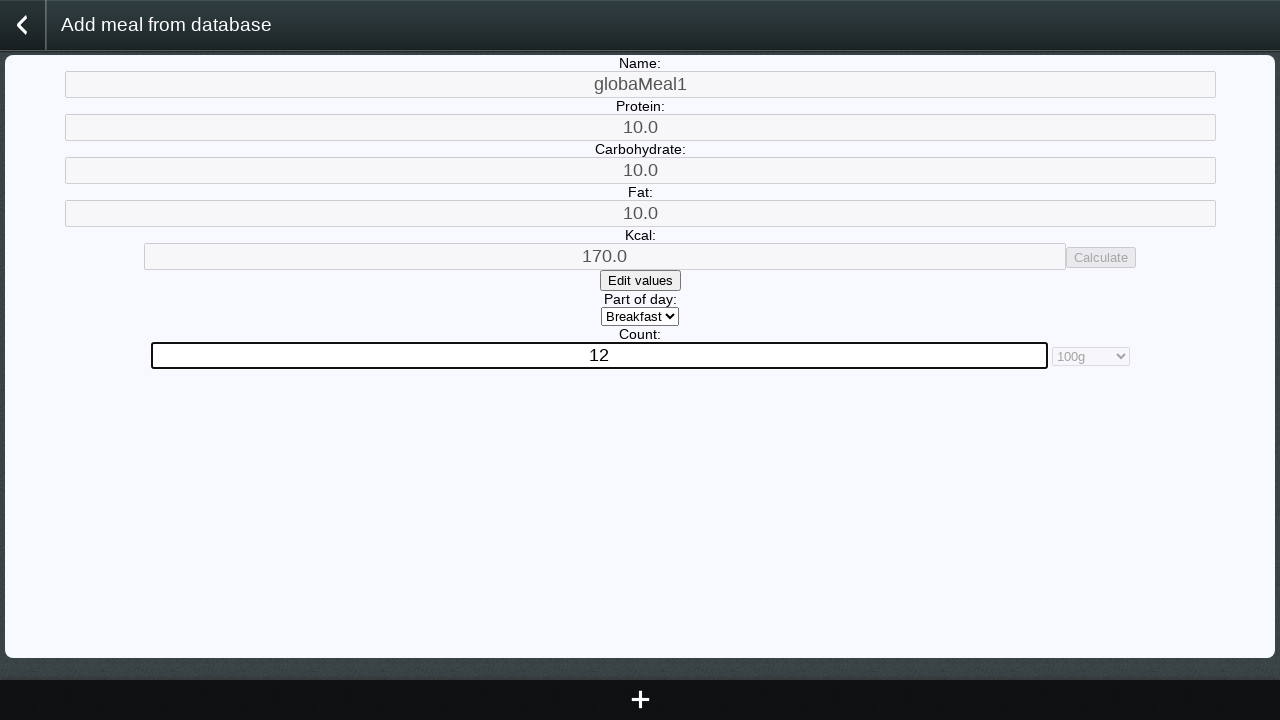

Saved first meal to daily tracker at (640, 700) on #saveButton
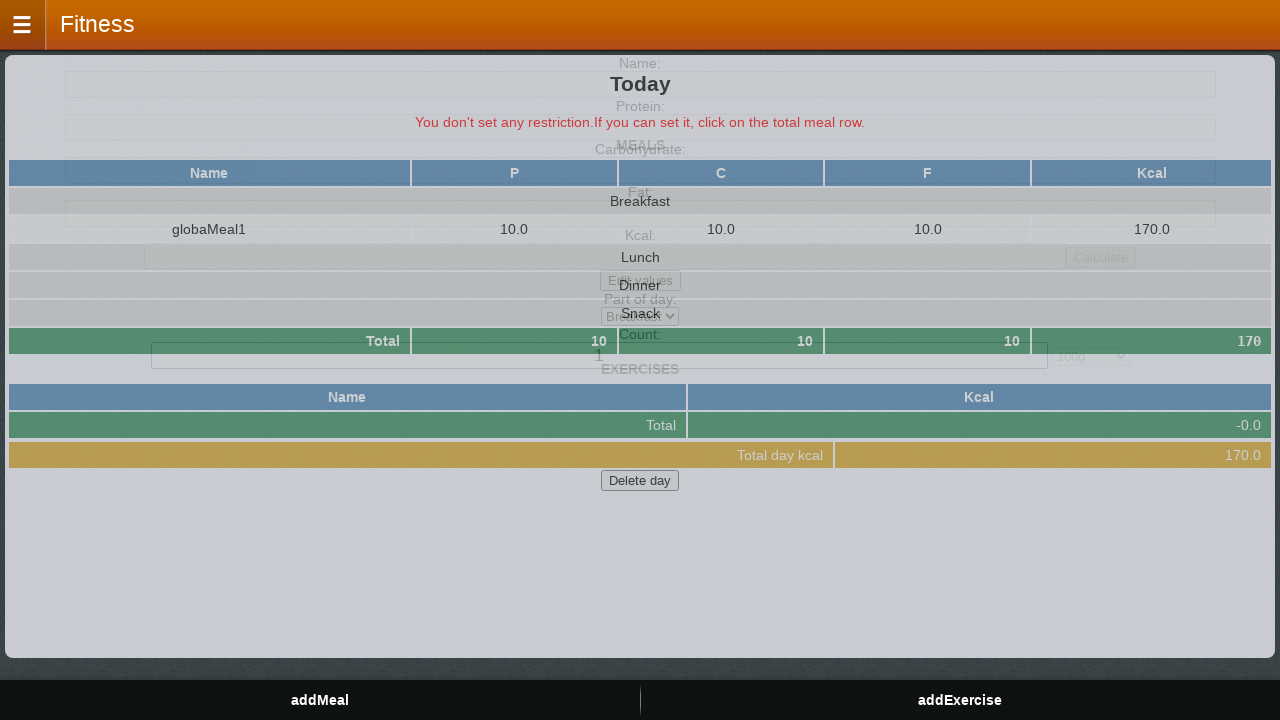

Verified first meal appeared in daily meal plan table
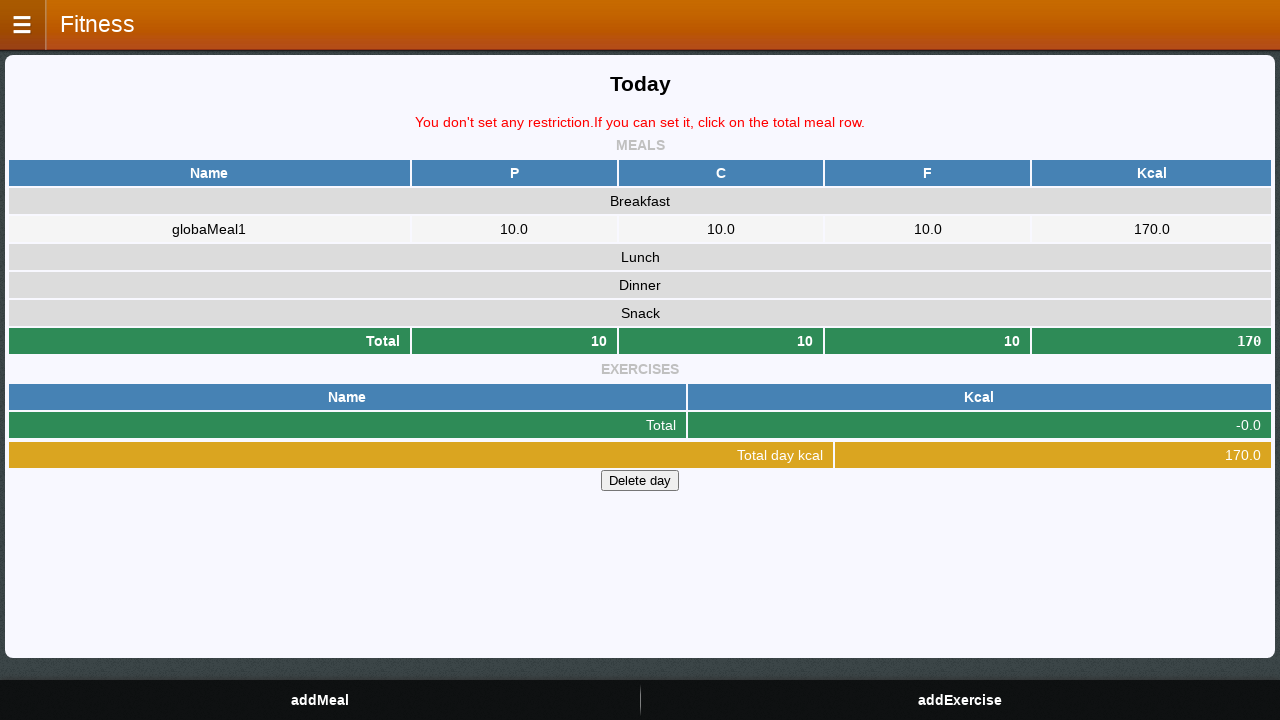

Clicked add meal button to add second meal to daily tracker at (320, 700) on #addMealButton
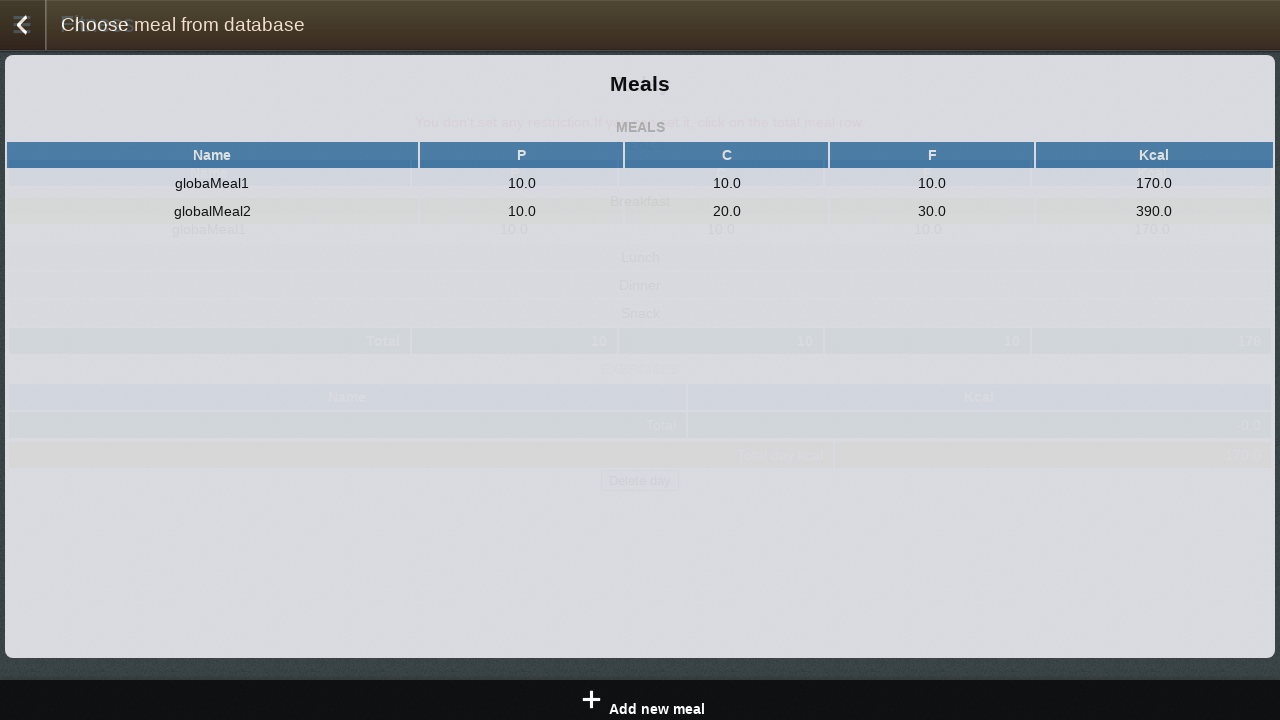

Selected second meal from global meals board at (212, 211) on xpath=//div[@id='addFromMealsBoard']/table/tbody/tr[2]/td
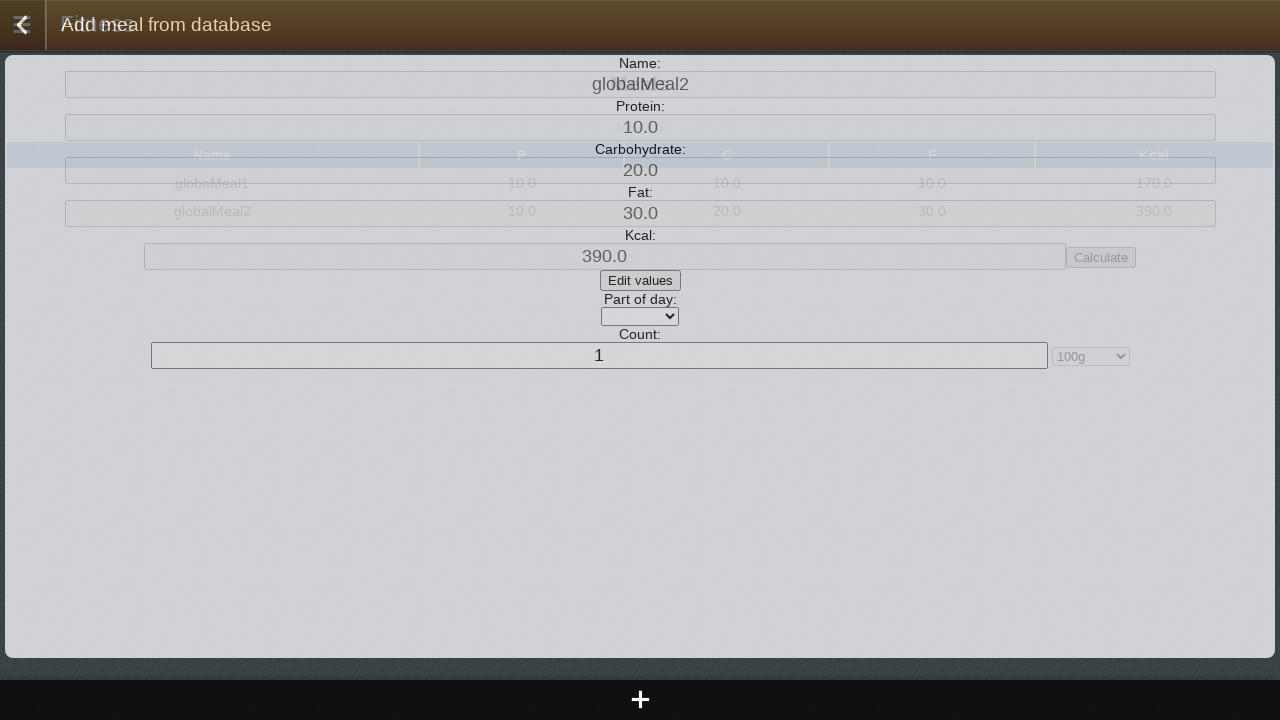

Selected 'Dinner' as meal time for second meal on #addMealFromGlobalForm > select[title='partOfDay']
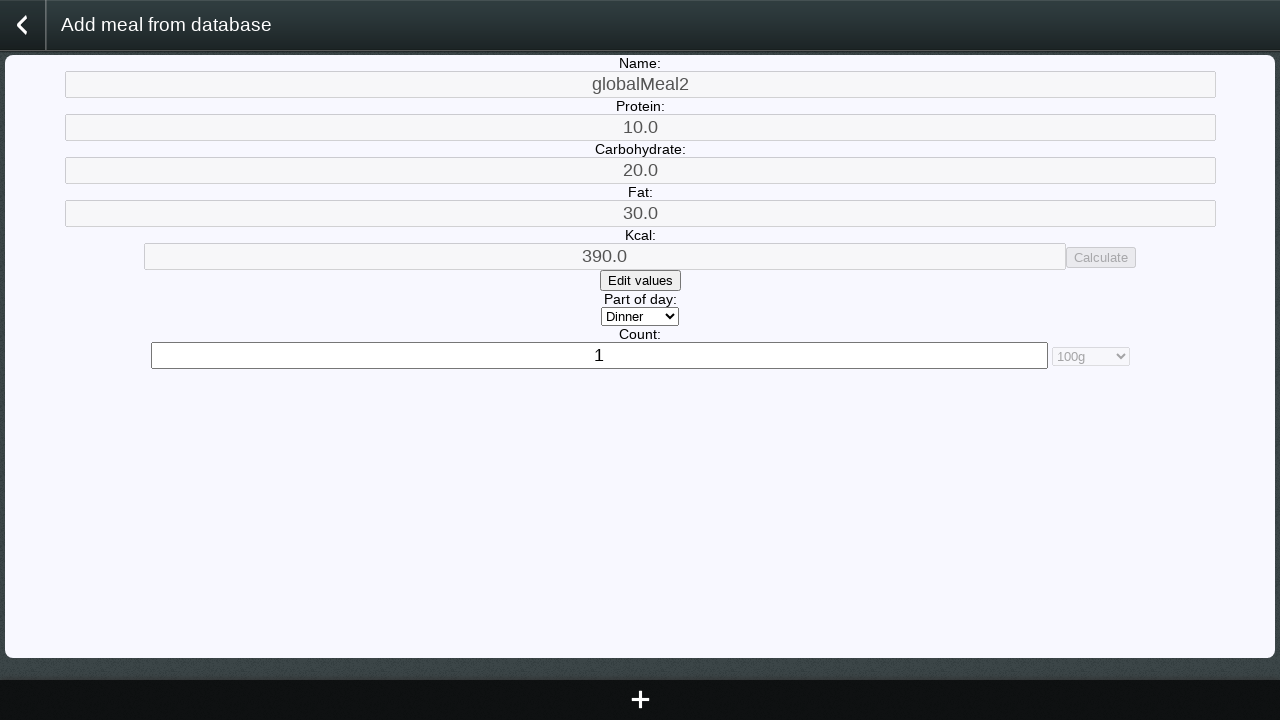

Saved second meal to daily tracker at (640, 700) on #saveButton
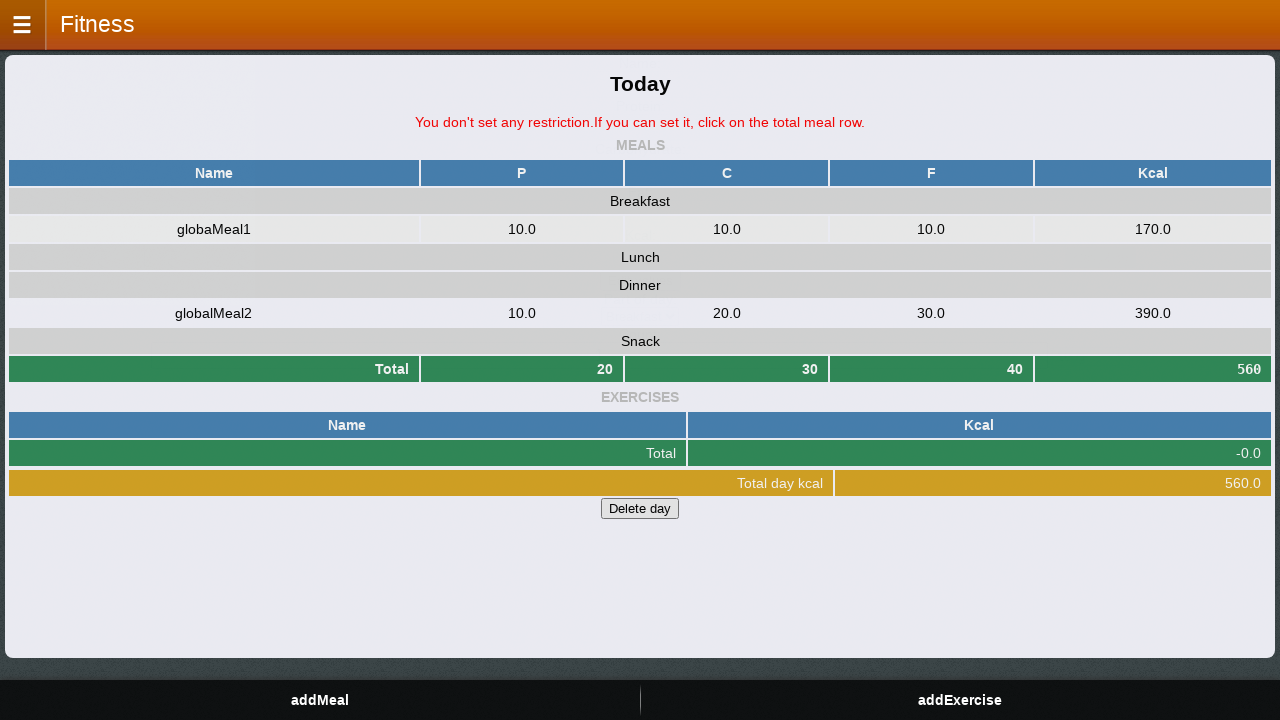

Verified second meal and nutritional totals appeared in daily meal plan
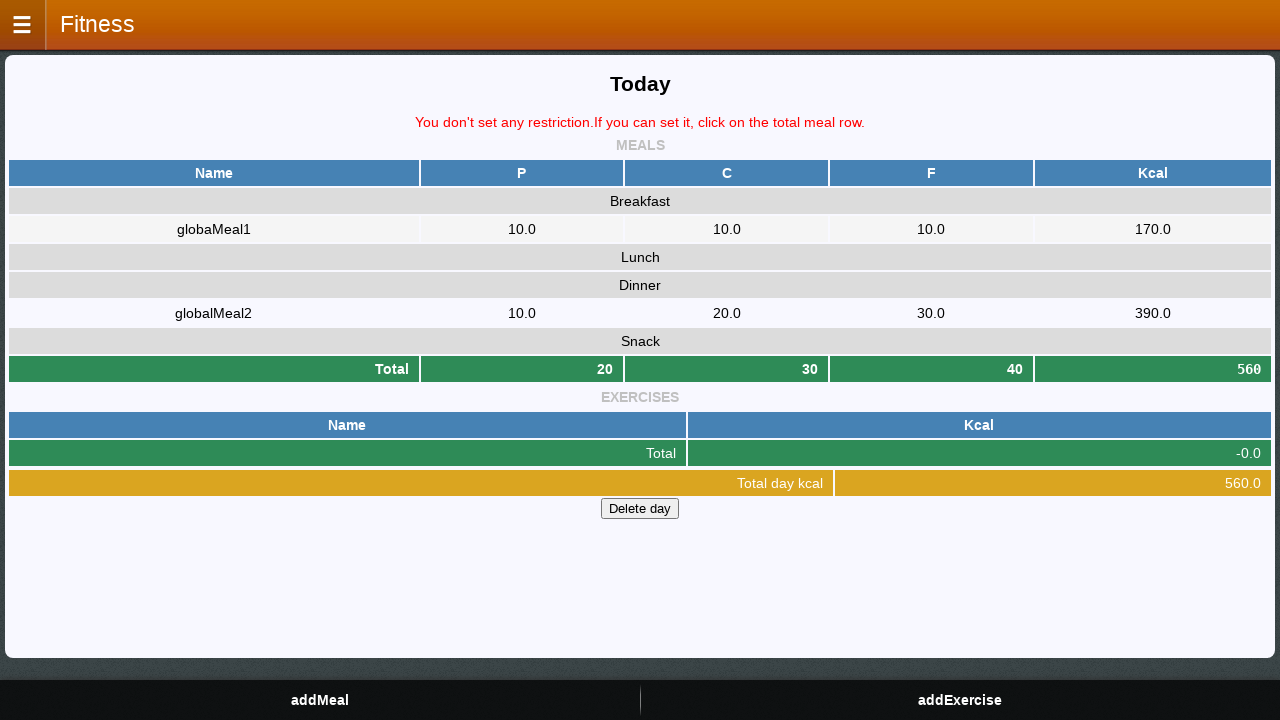

Clicked clear day button to remove all meals from daily tracker at (640, 508) on xpath=//div[@id='homeBoard']/table/button
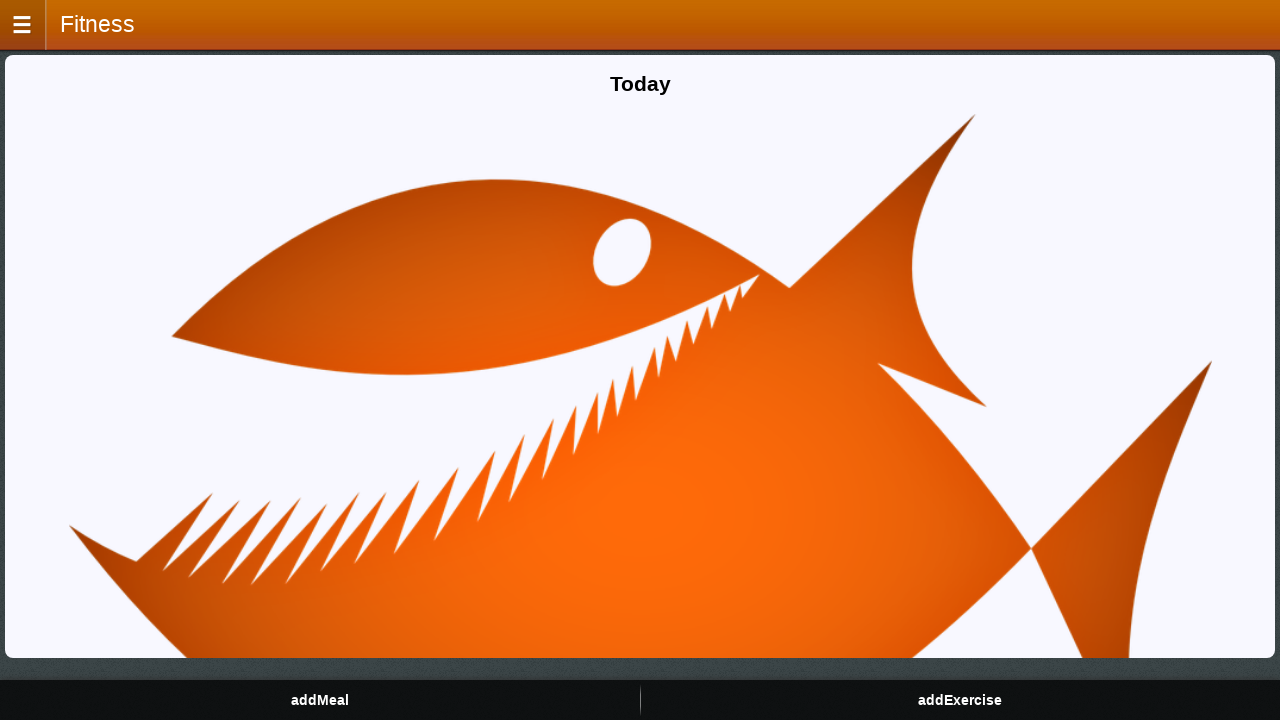

Clicked sidebar trigger to open navigation for cleanup at (24, 25) on #sidebar_trigger
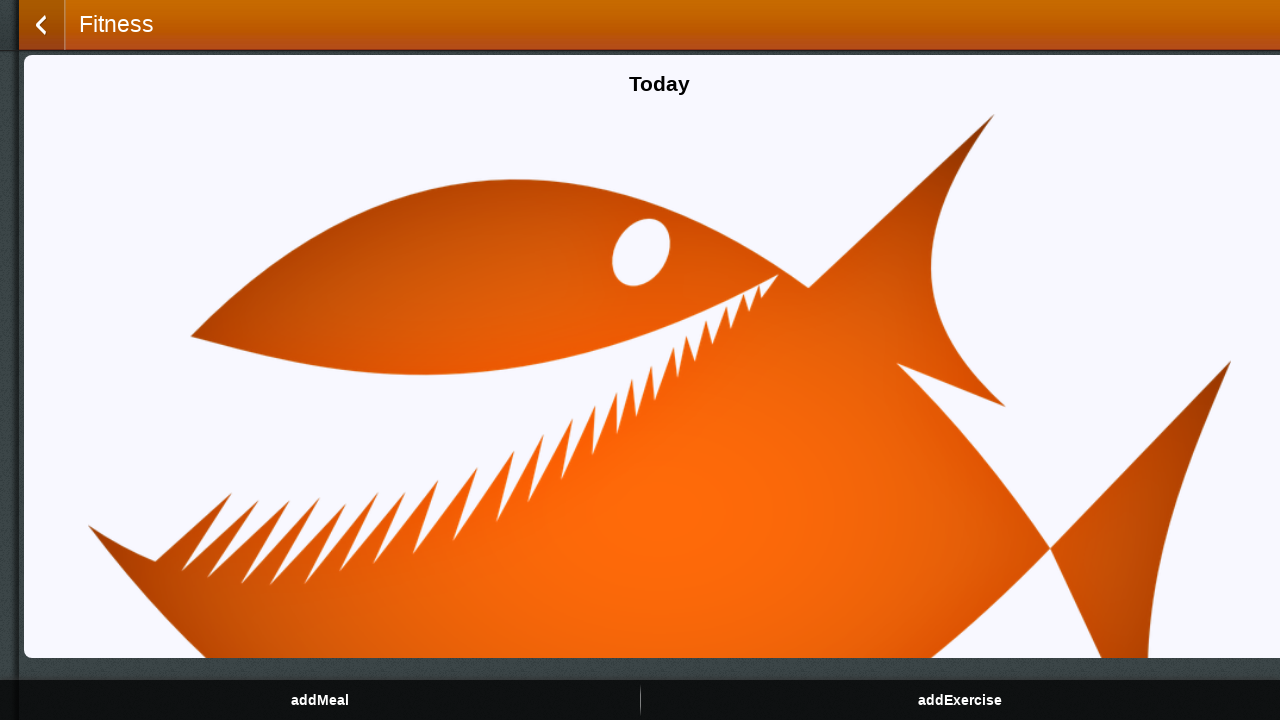

Navigated to meals page for cleanup at (513, 112) on #mealsPageMenu
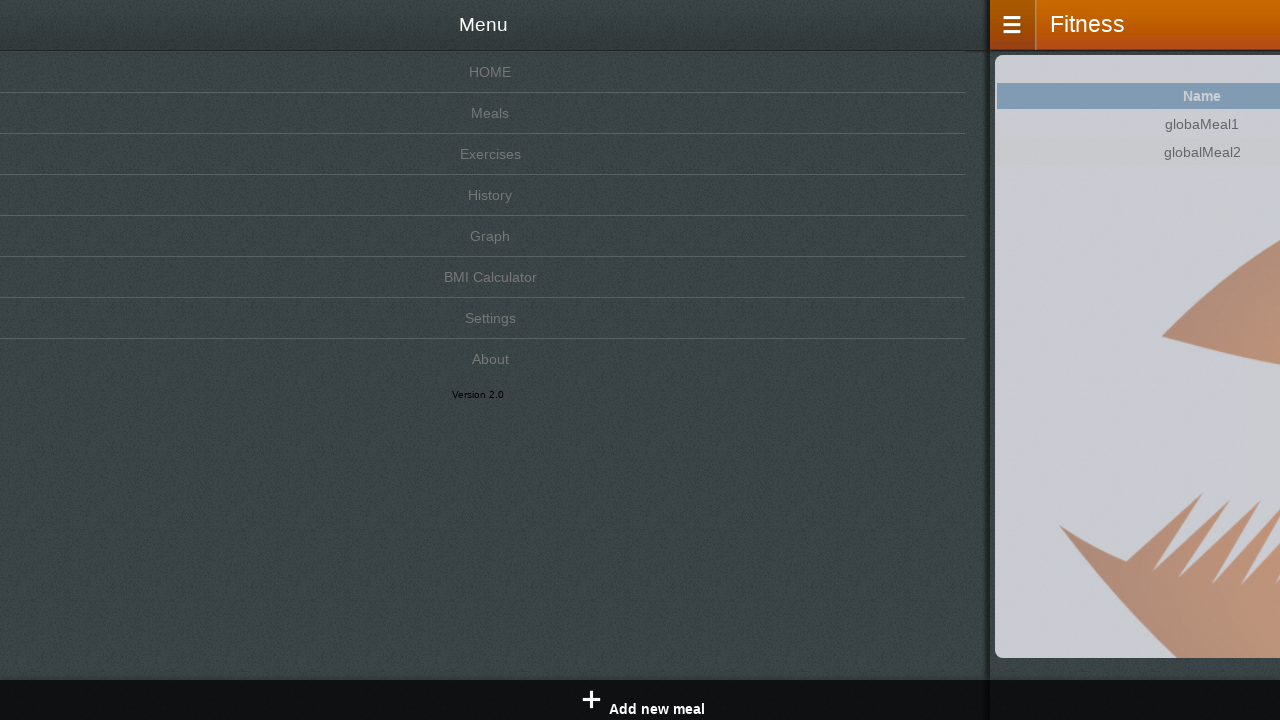

Selected first global meal for deletion at (398, 124) on #mealsBoard > table.dayTable > tbody > tr > td
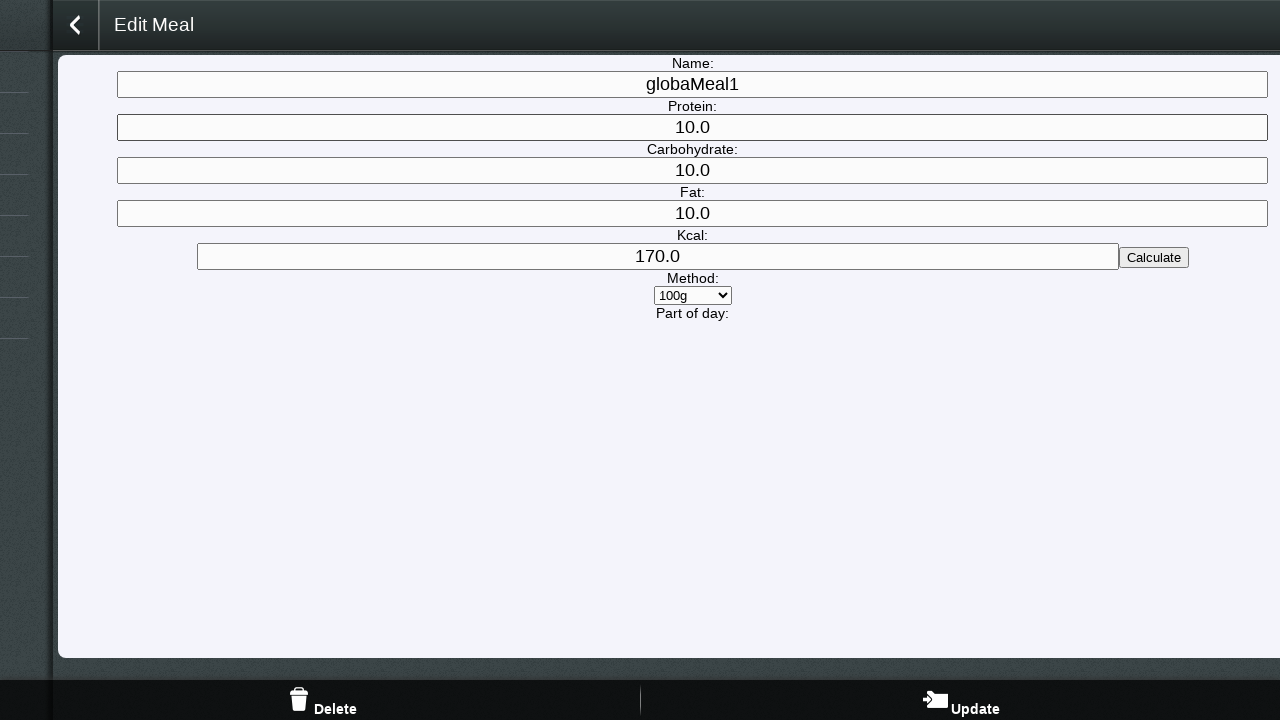

Clicked delete button for first global meal at (320, 700) on #deleteIconEdit
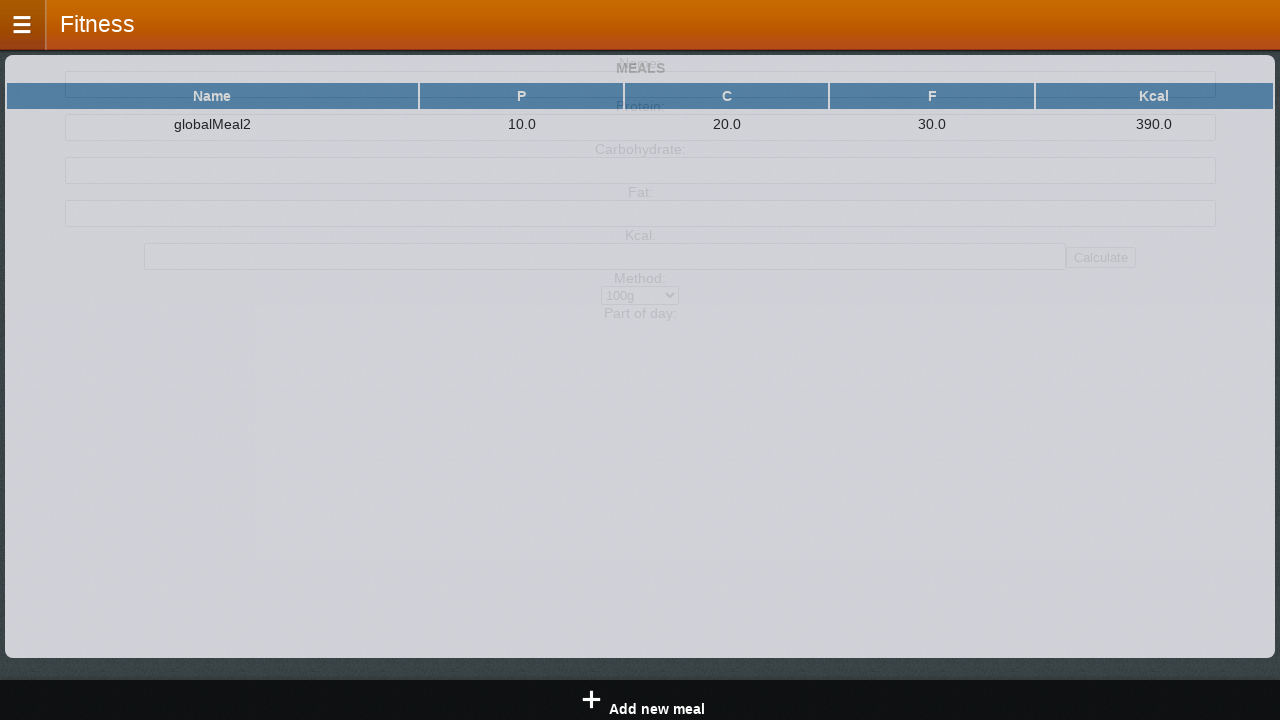

Selected second global meal for deletion at (212, 124) on #mealsBoard > table.dayTable > tbody > tr > td
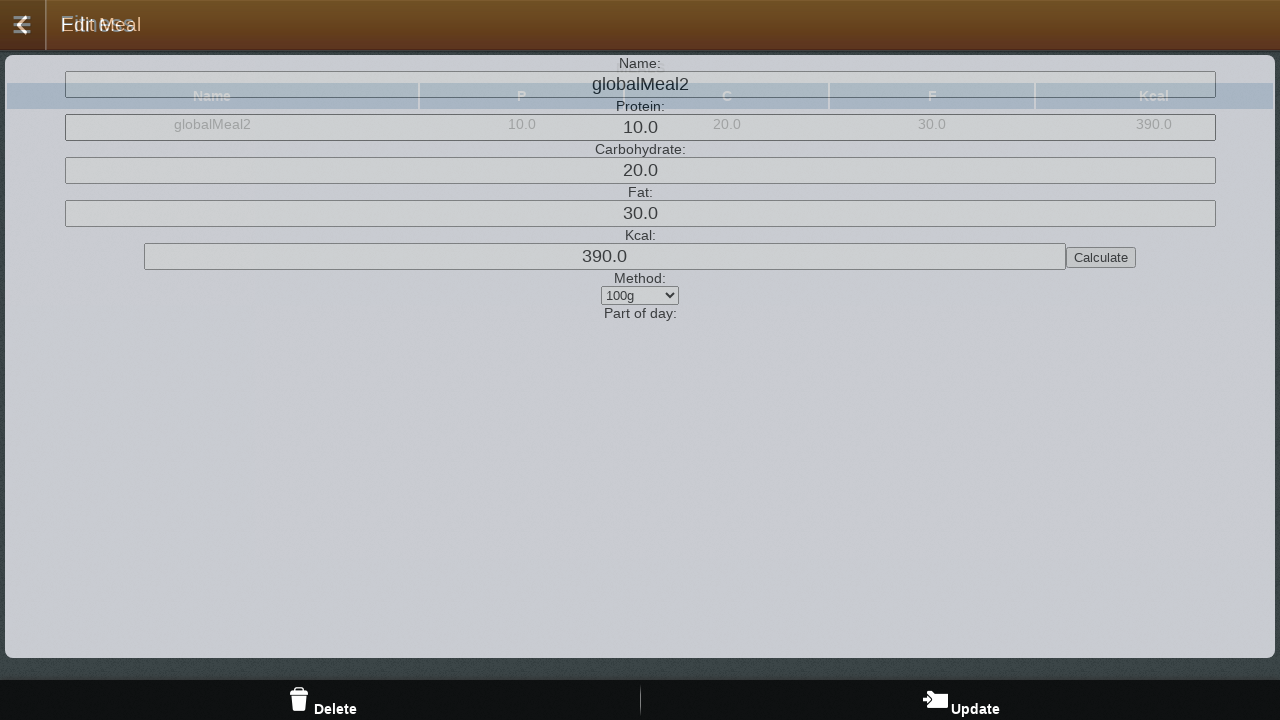

Clicked delete button for second global meal at (320, 700) on #deleteIconEdit
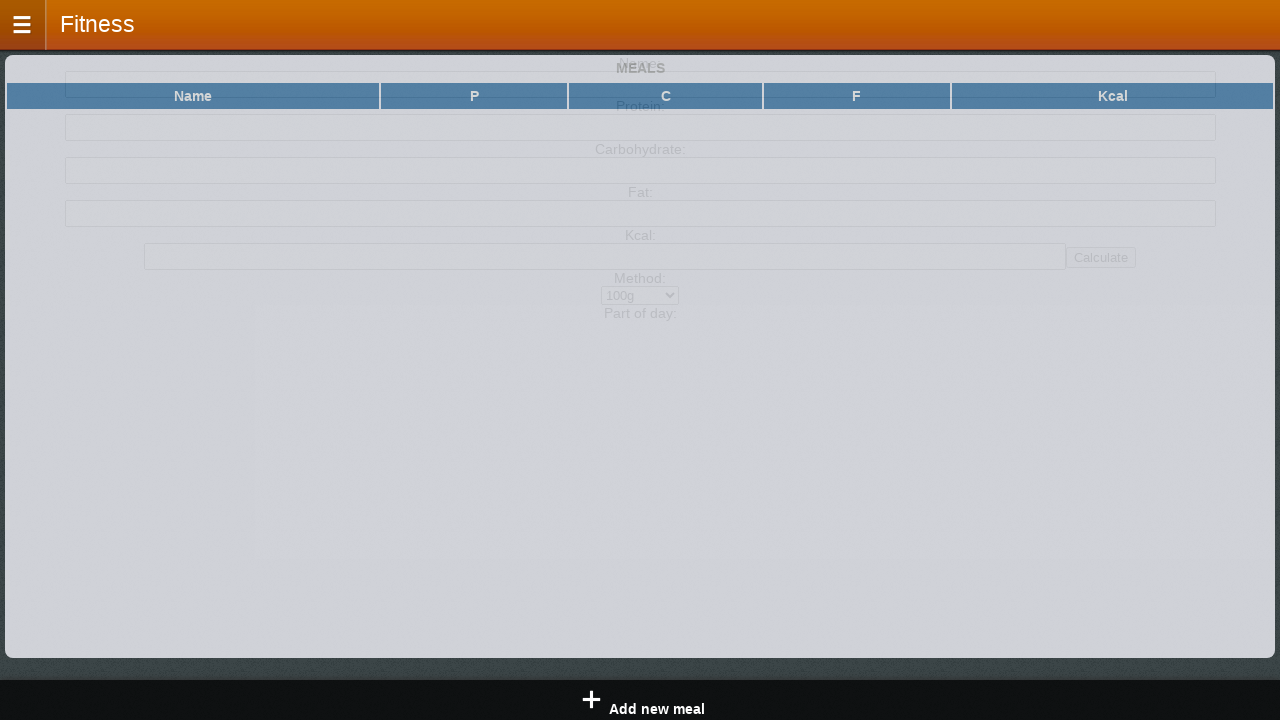

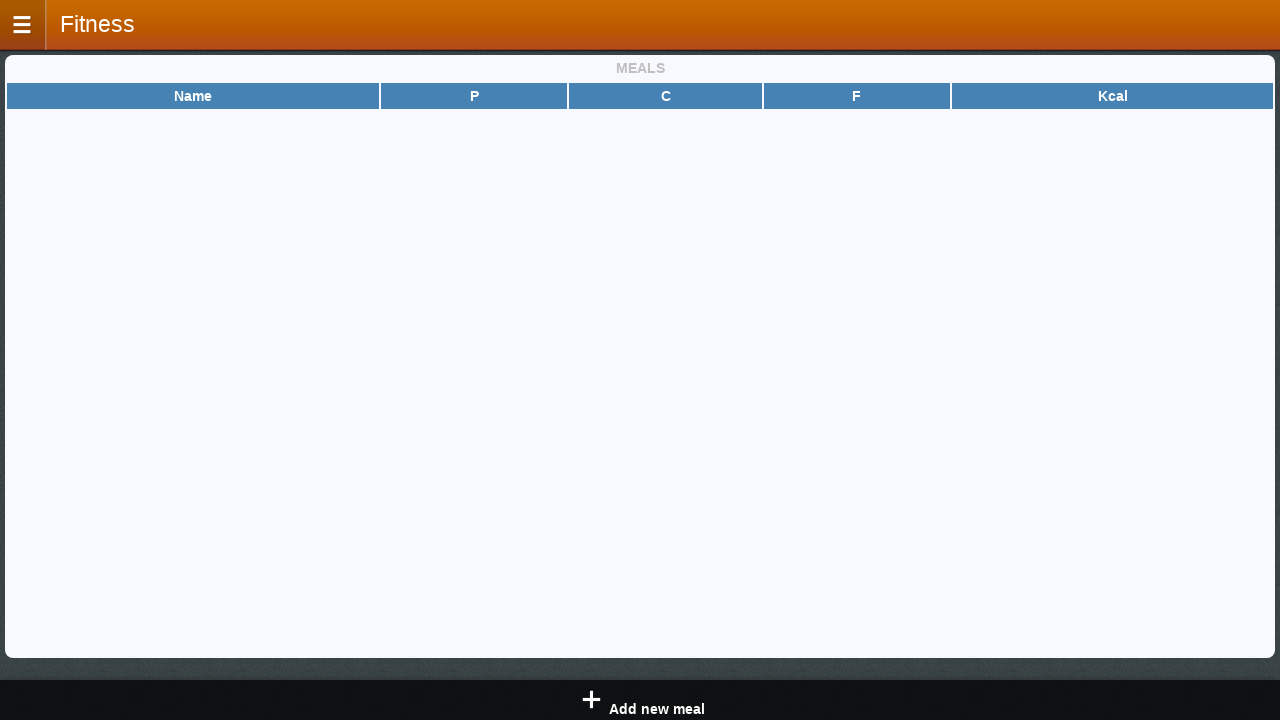